Automates playing the typing game on typer.io by reading the current word displayed on screen, typing it, and pressing space to move to the next word. Performs multiple typing iterations to demonstrate the automation.

Starting URL: https://typer.io/play

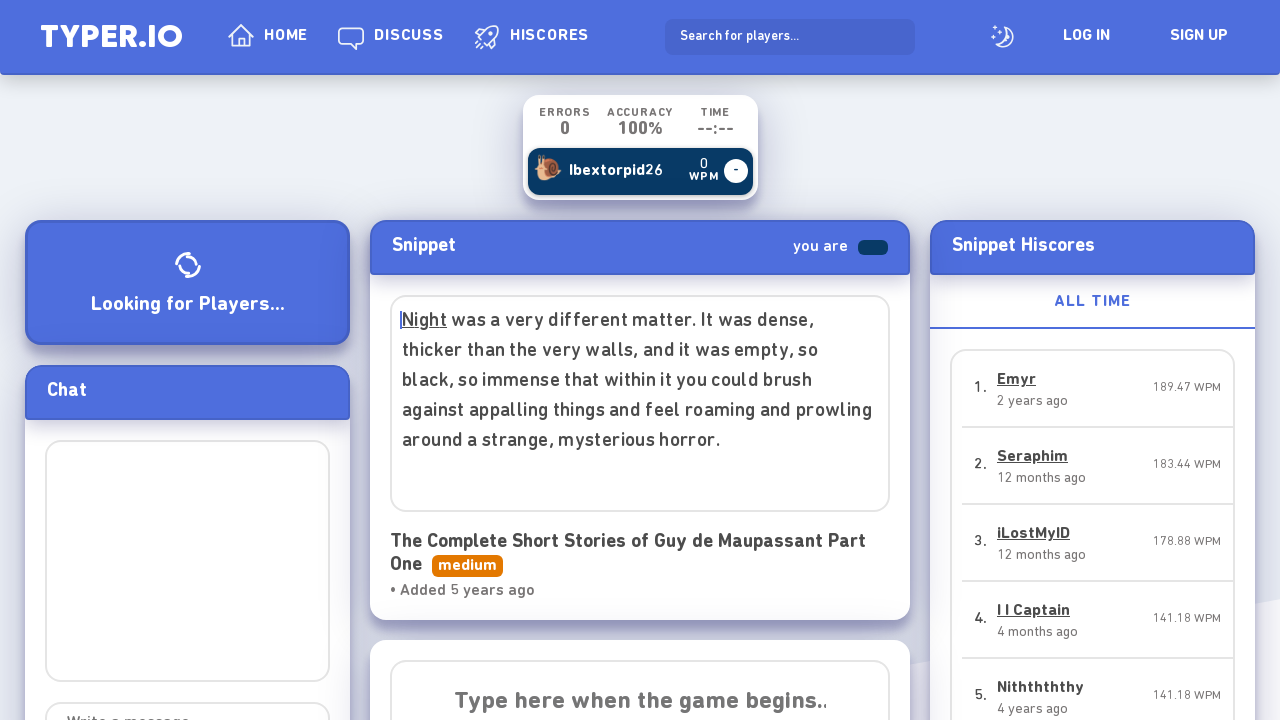

Waited for game board to load with current word selector
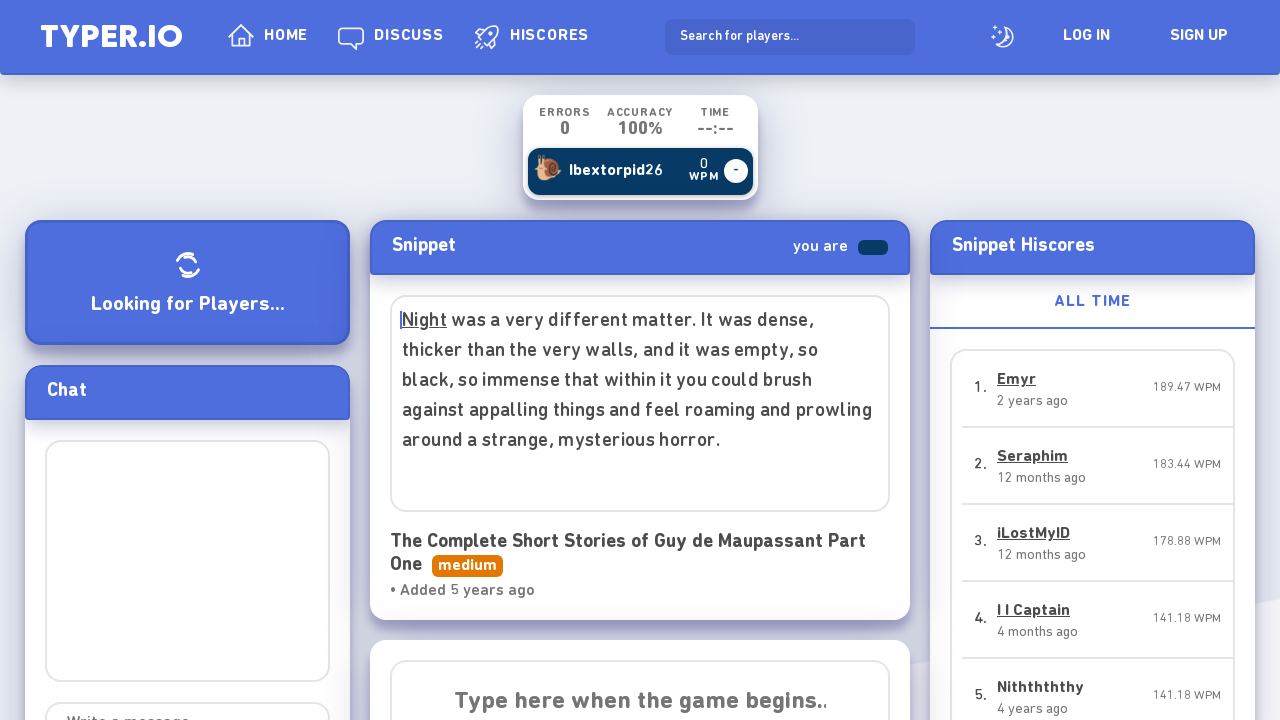

Retrieved current word from game board: 'Night'
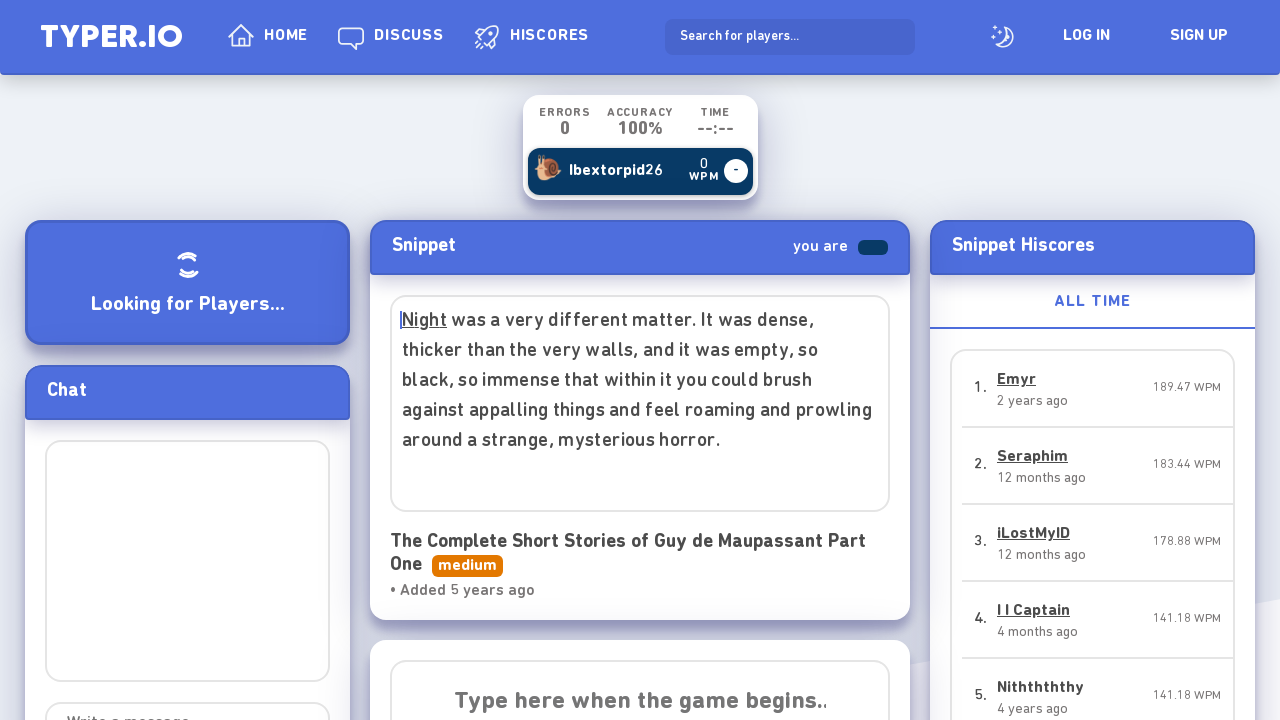

Typed word 'Night'
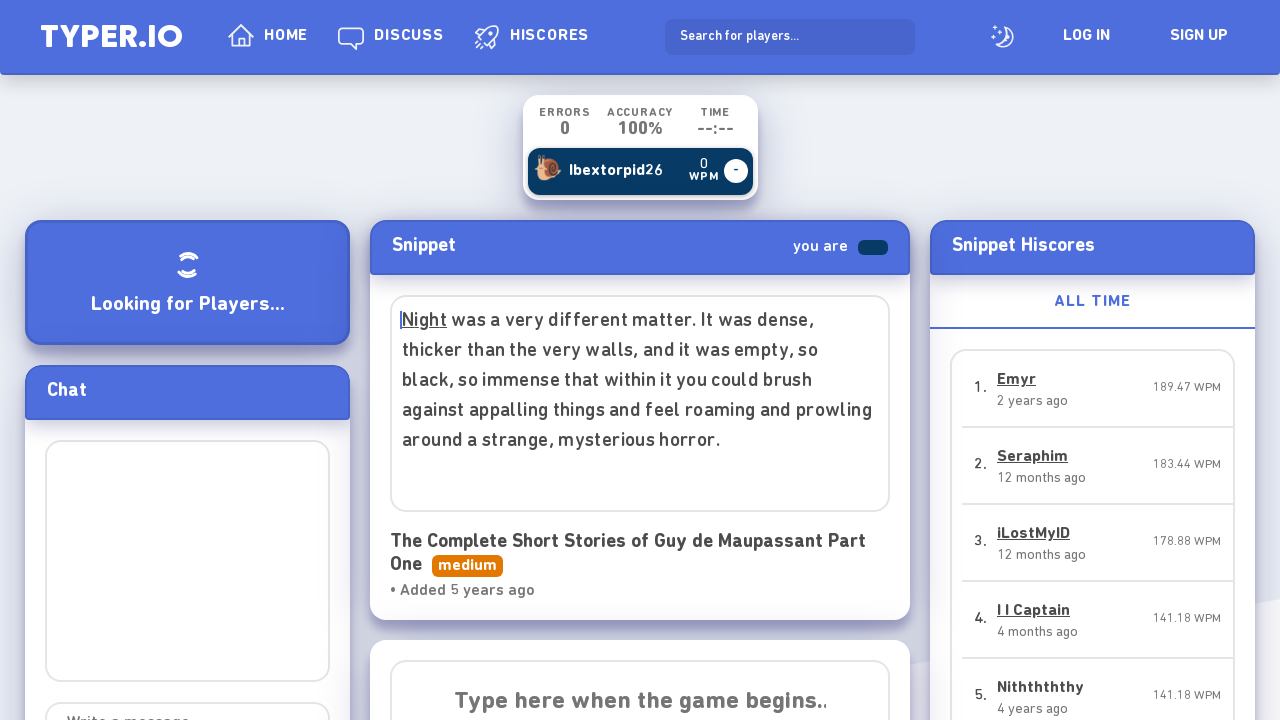

Pressed space to advance to next word
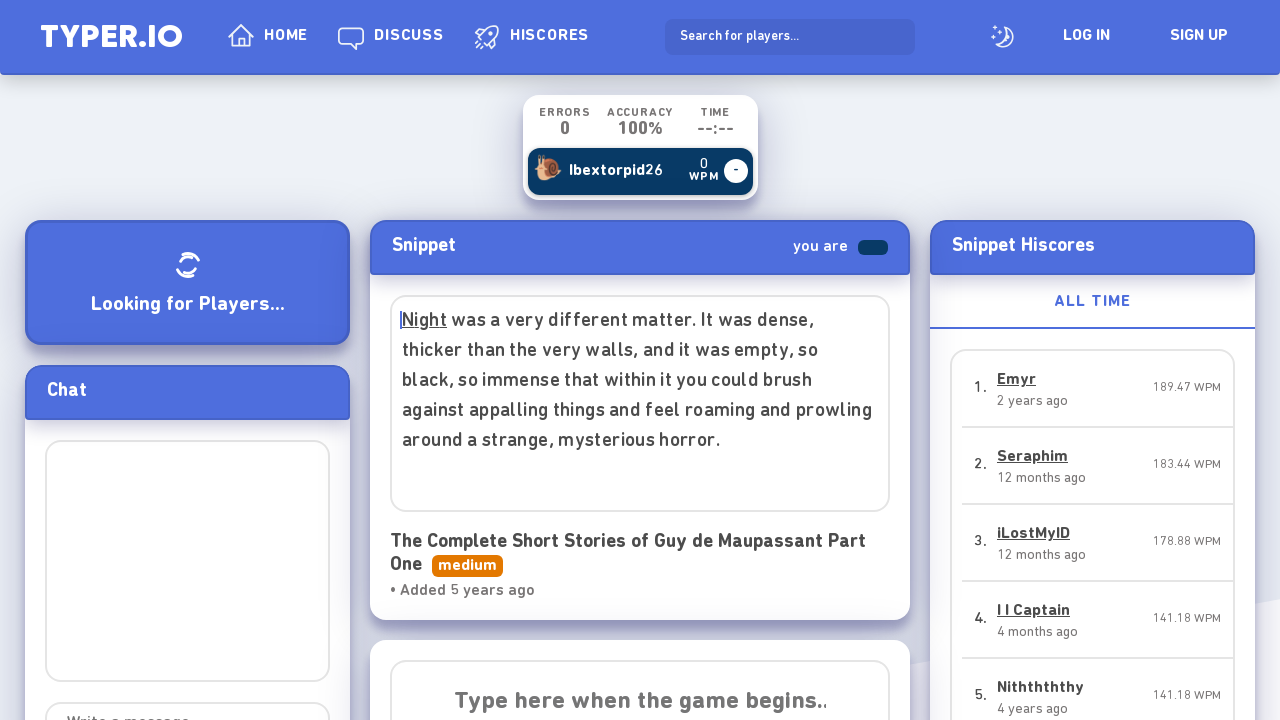

Applied human-like typing delay
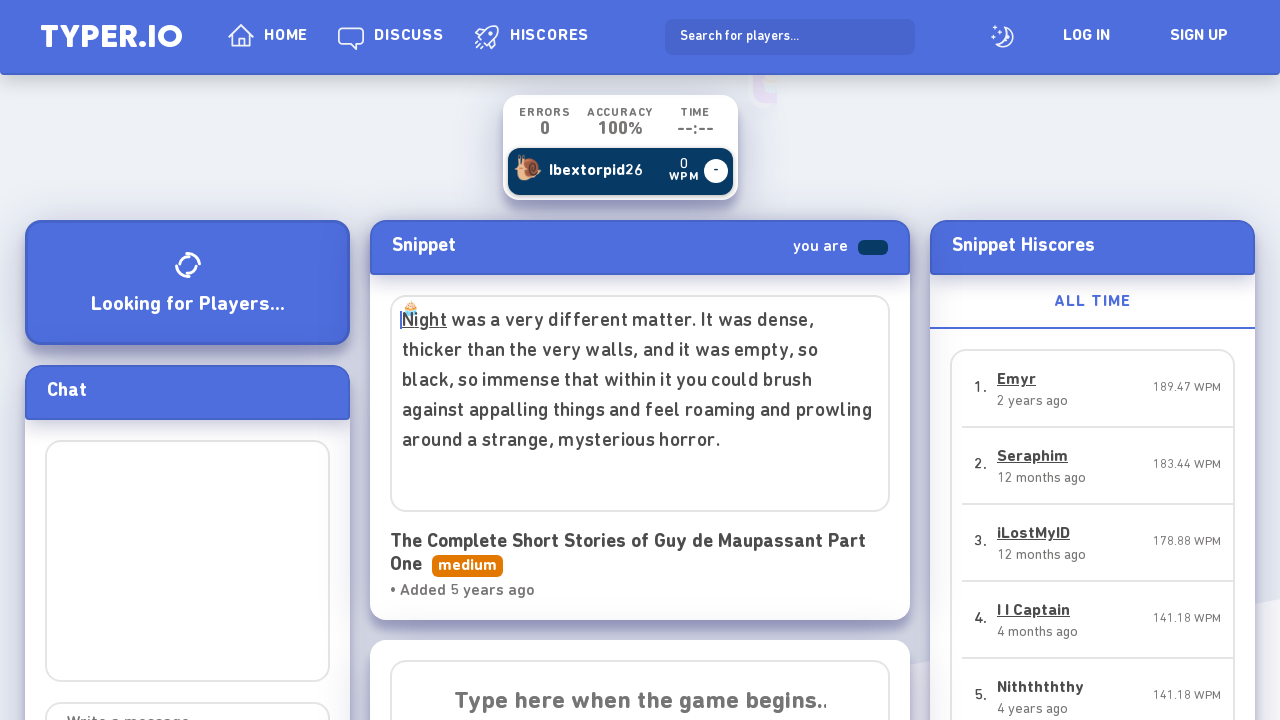

Retrieved current word from game board: 'Night'
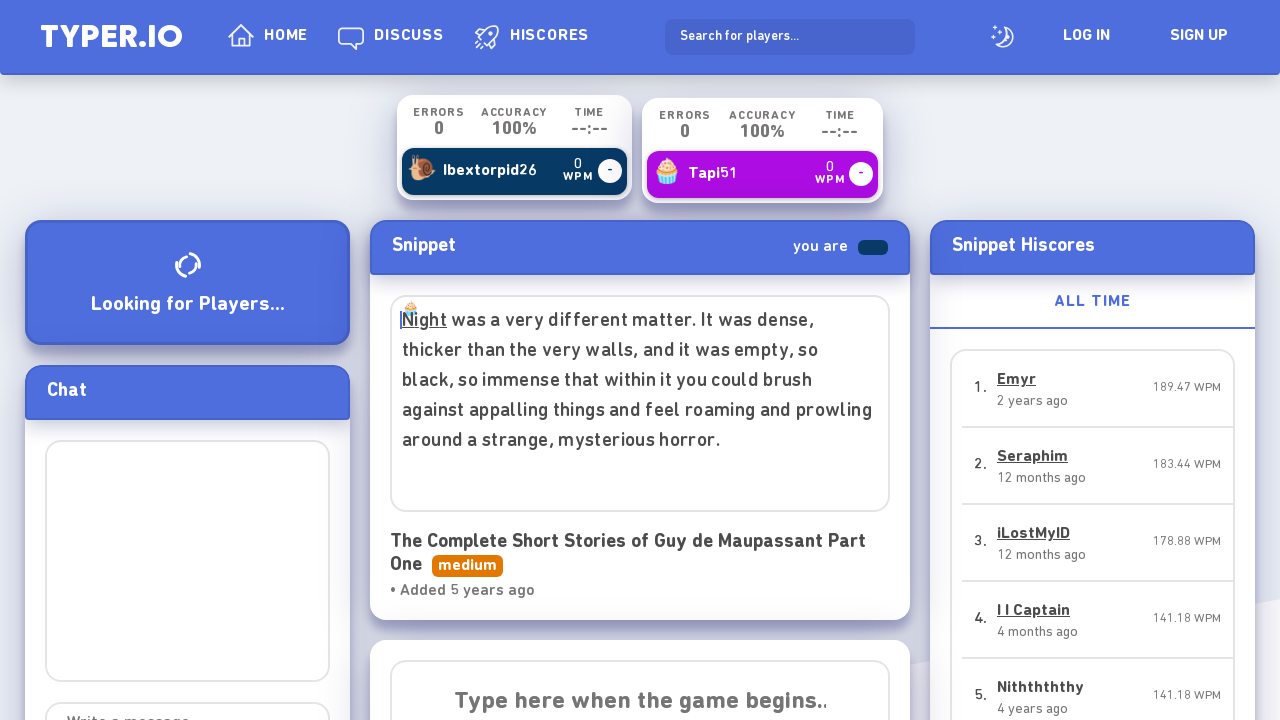

Typed word 'Night'
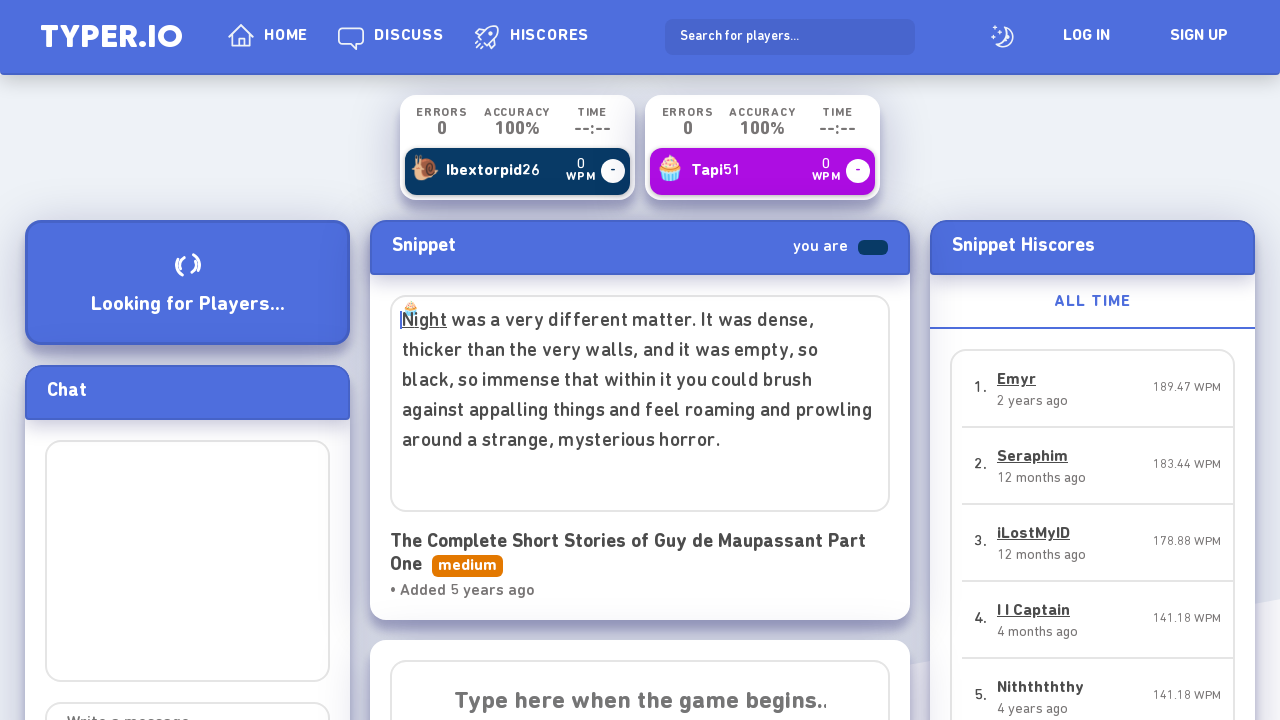

Pressed space to advance to next word
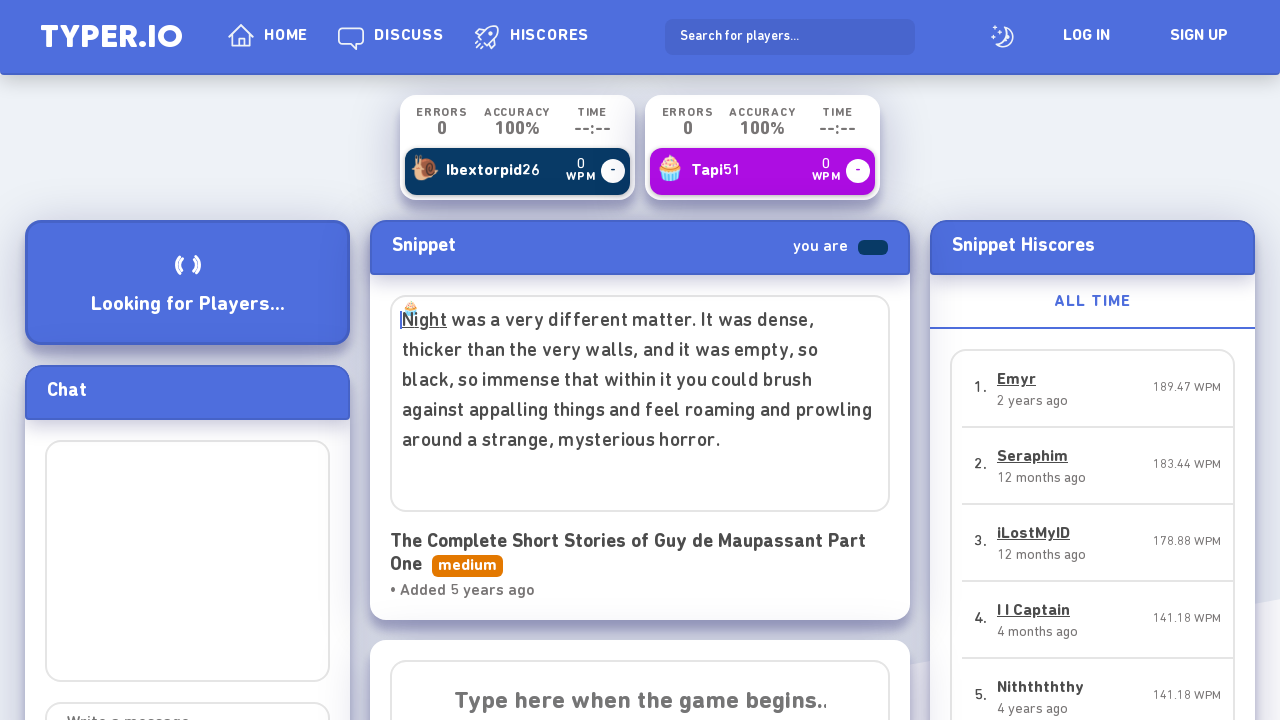

Applied human-like typing delay
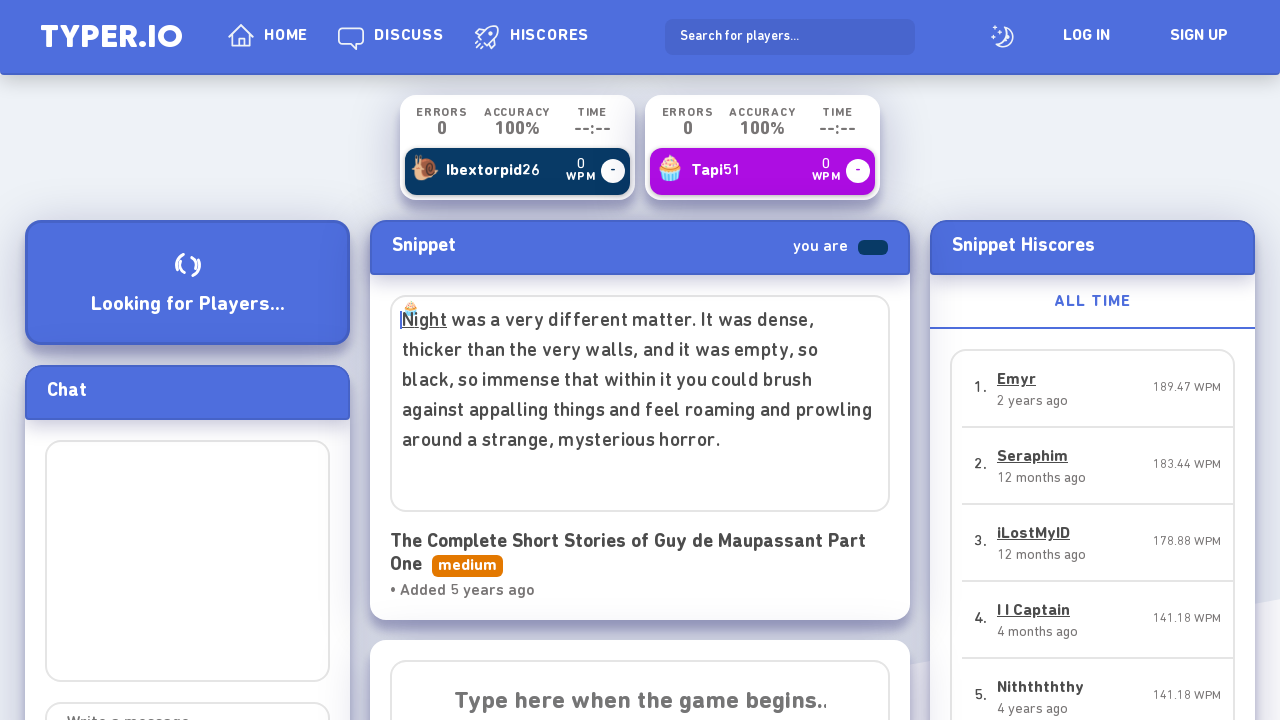

Retrieved current word from game board: 'Night'
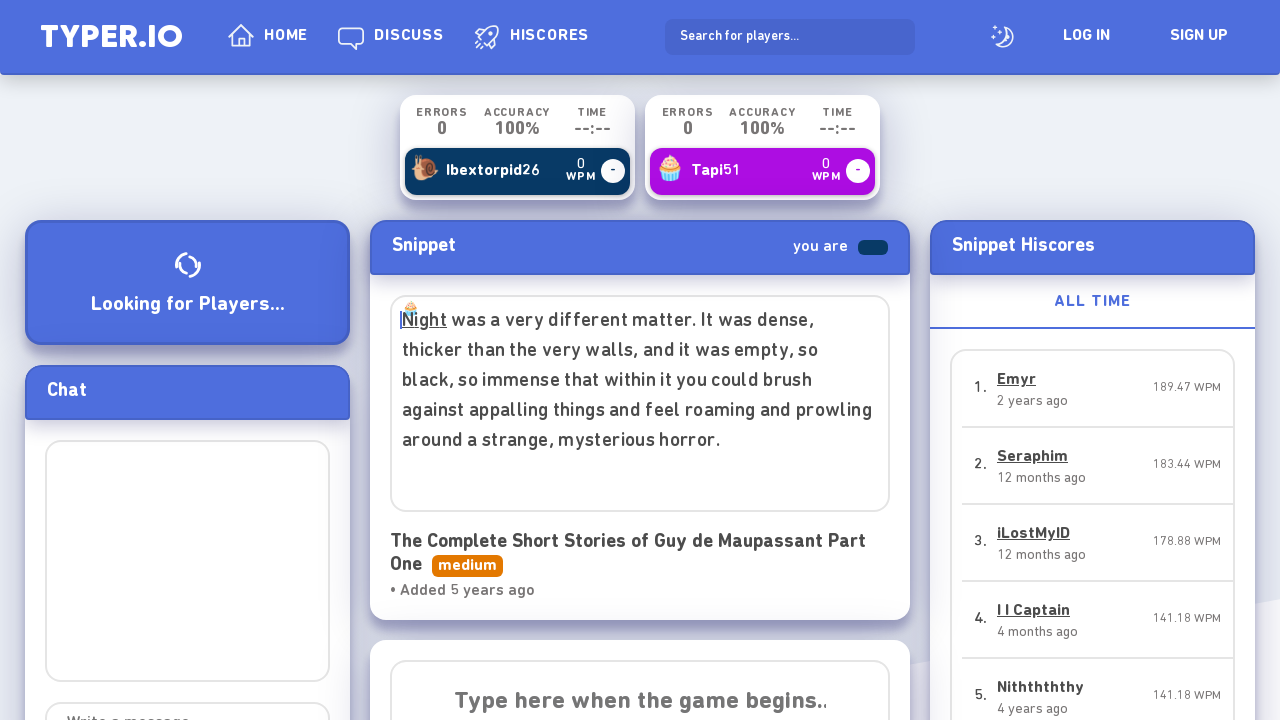

Typed word 'Night'
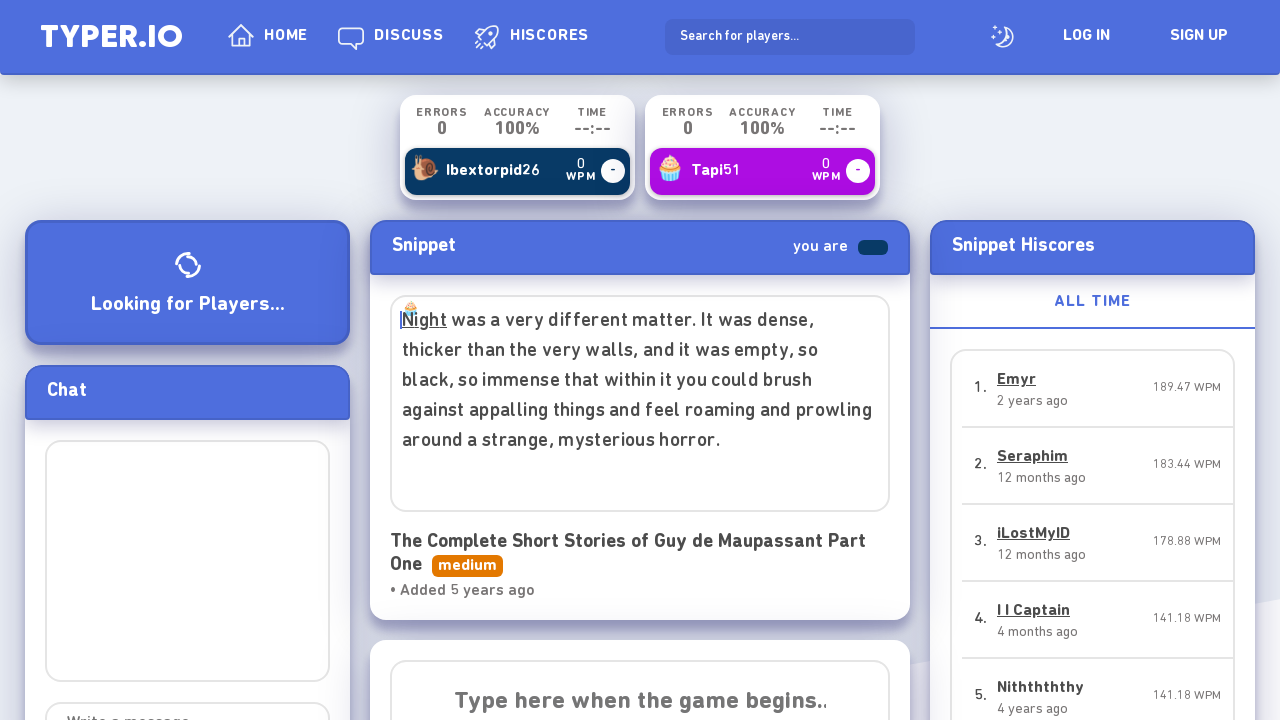

Pressed space to advance to next word
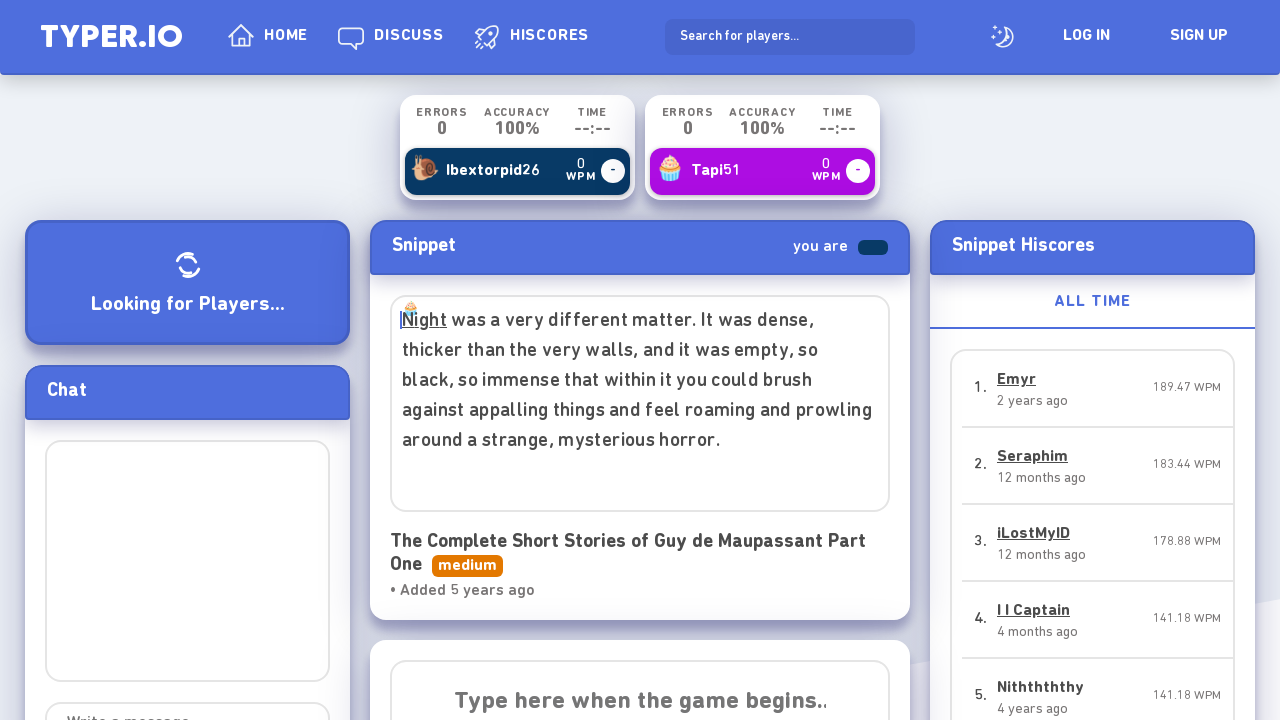

Applied human-like typing delay
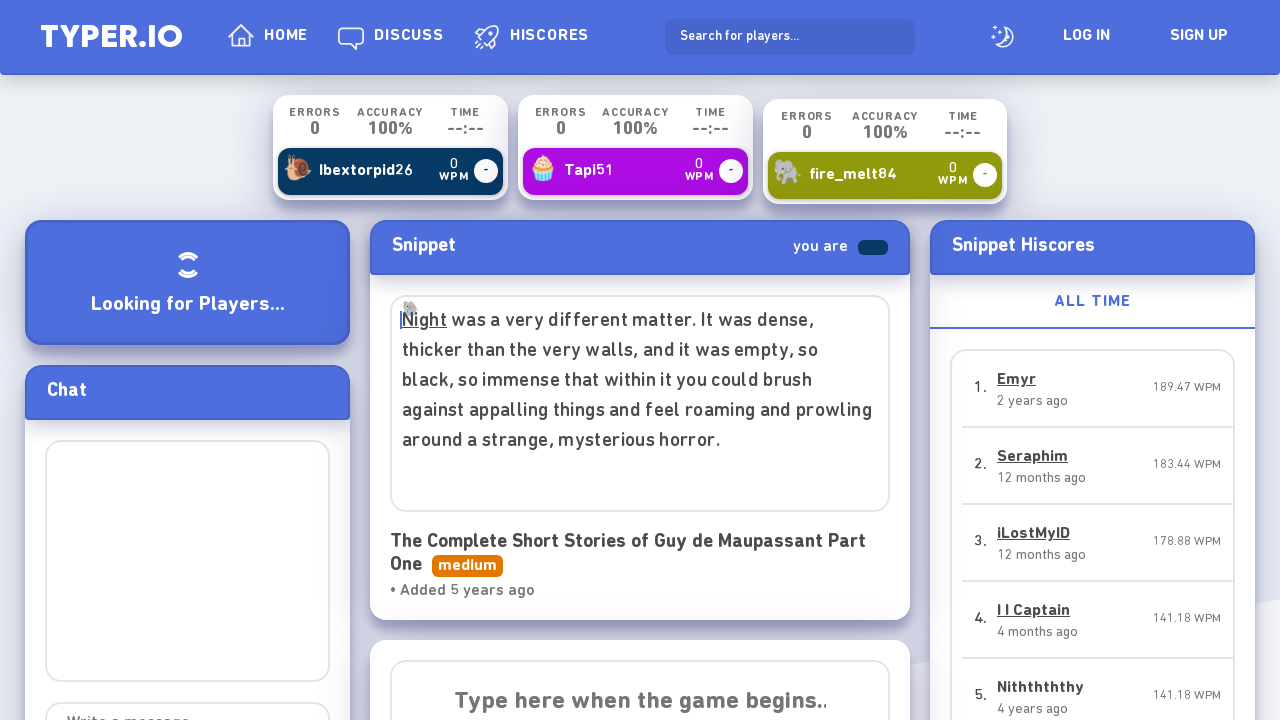

Retrieved current word from game board: 'Night'
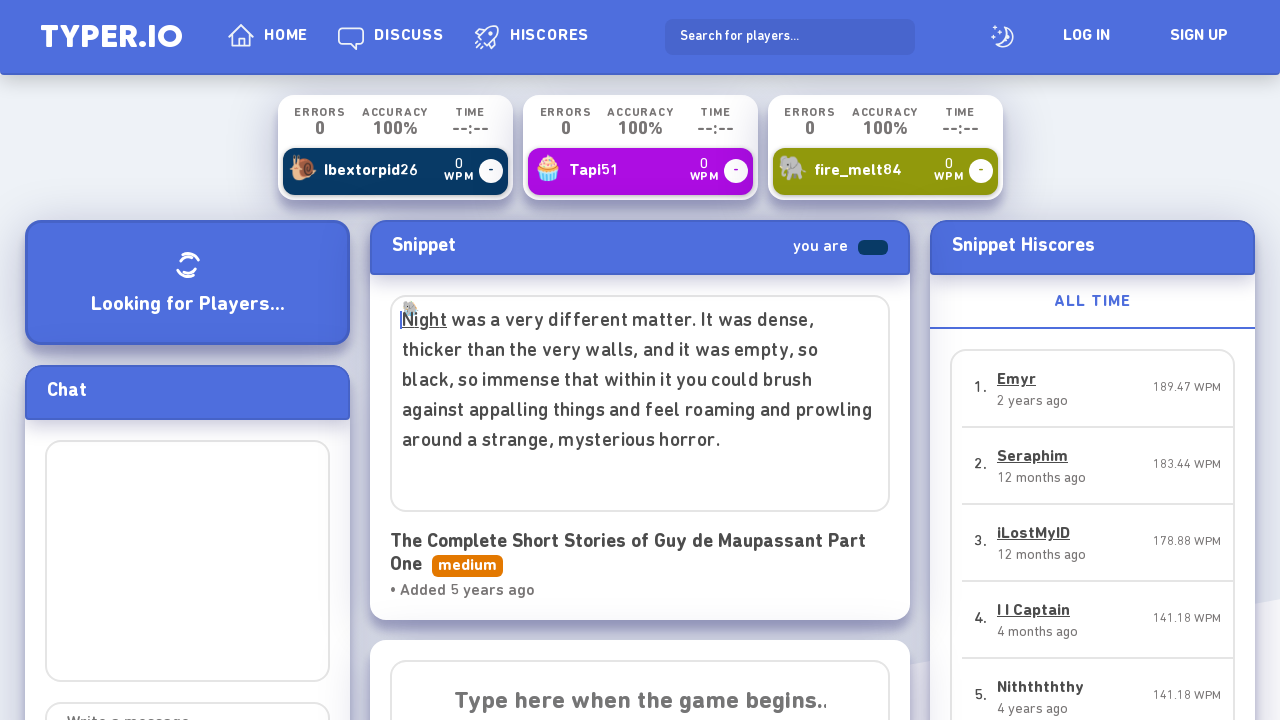

Typed word 'Night'
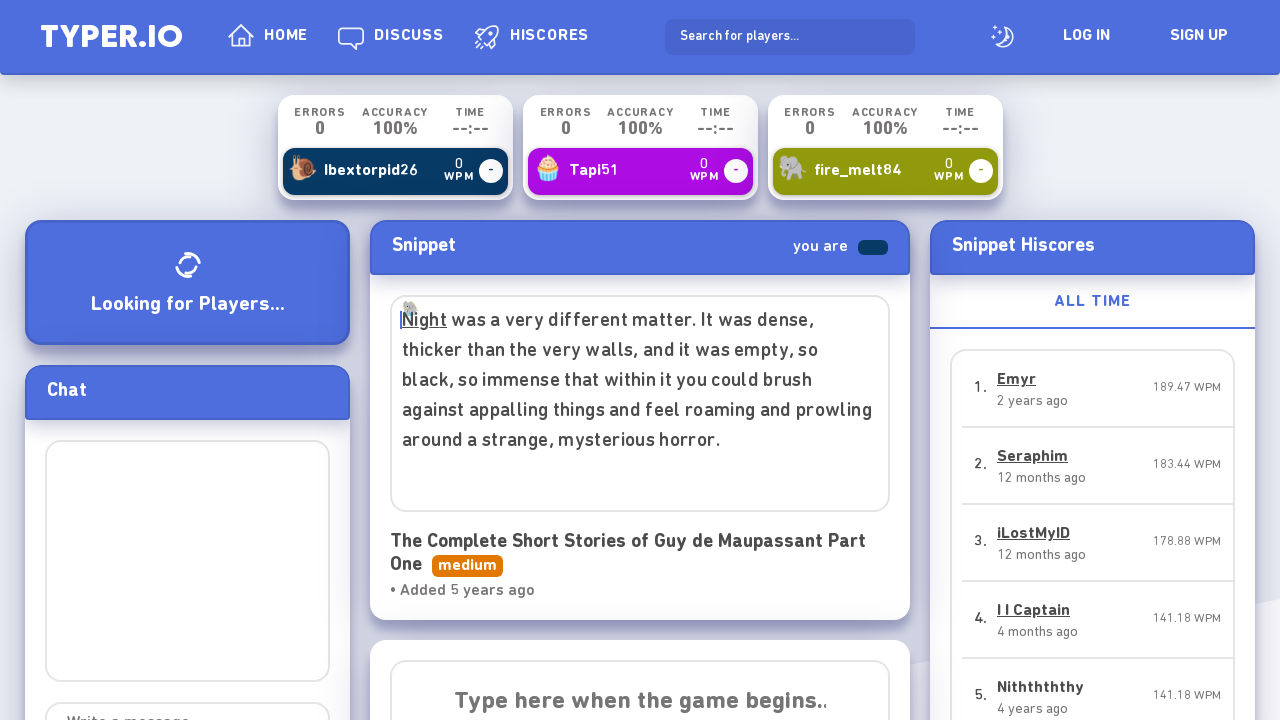

Pressed space to advance to next word
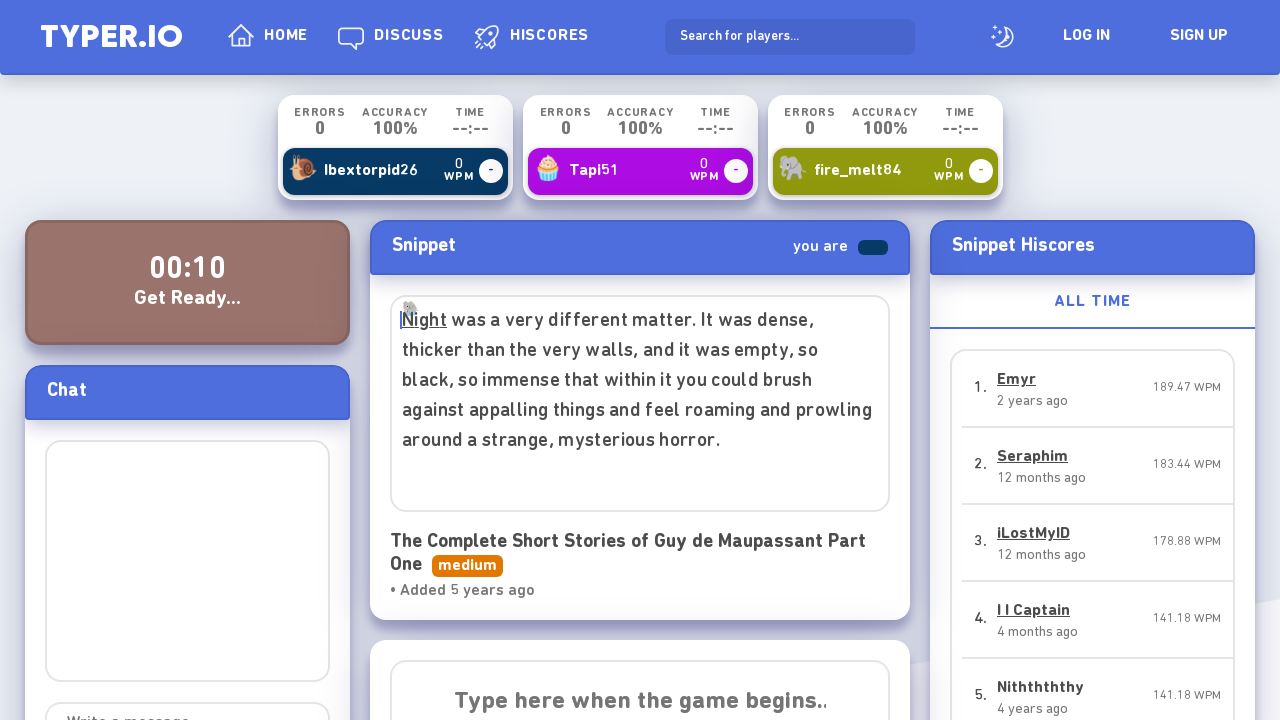

Applied human-like typing delay
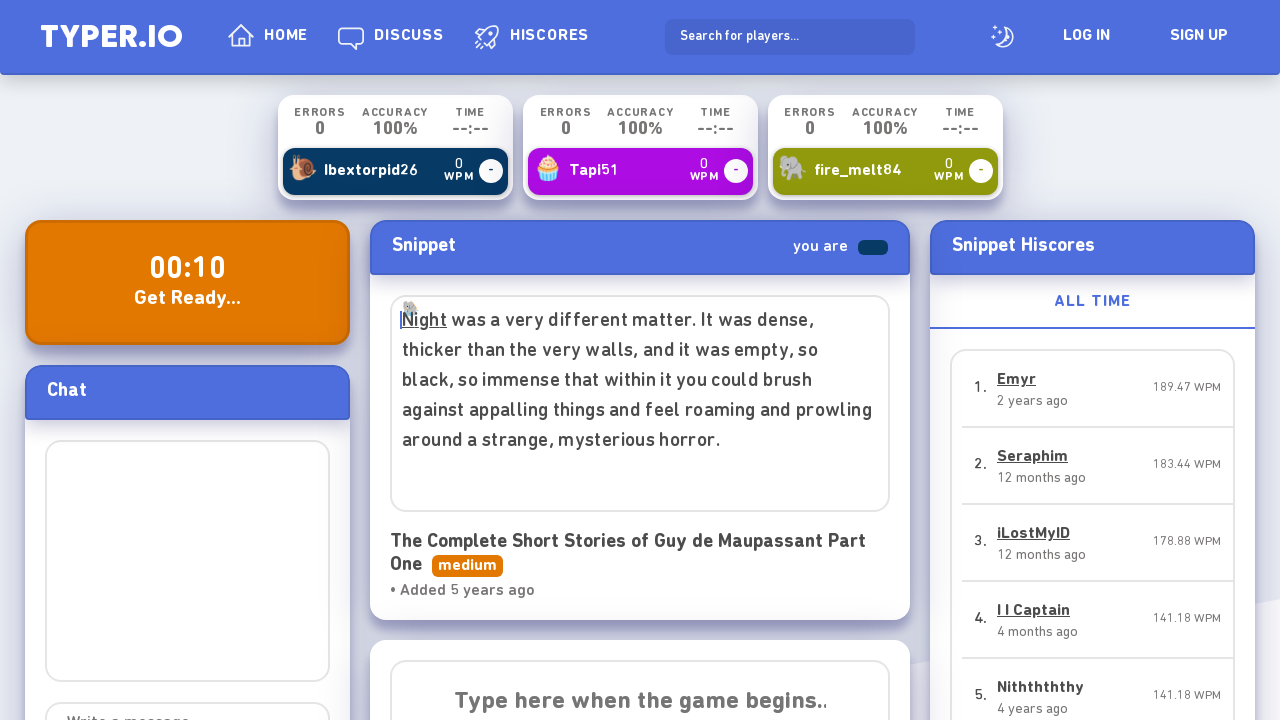

Retrieved current word from game board: 'Night'
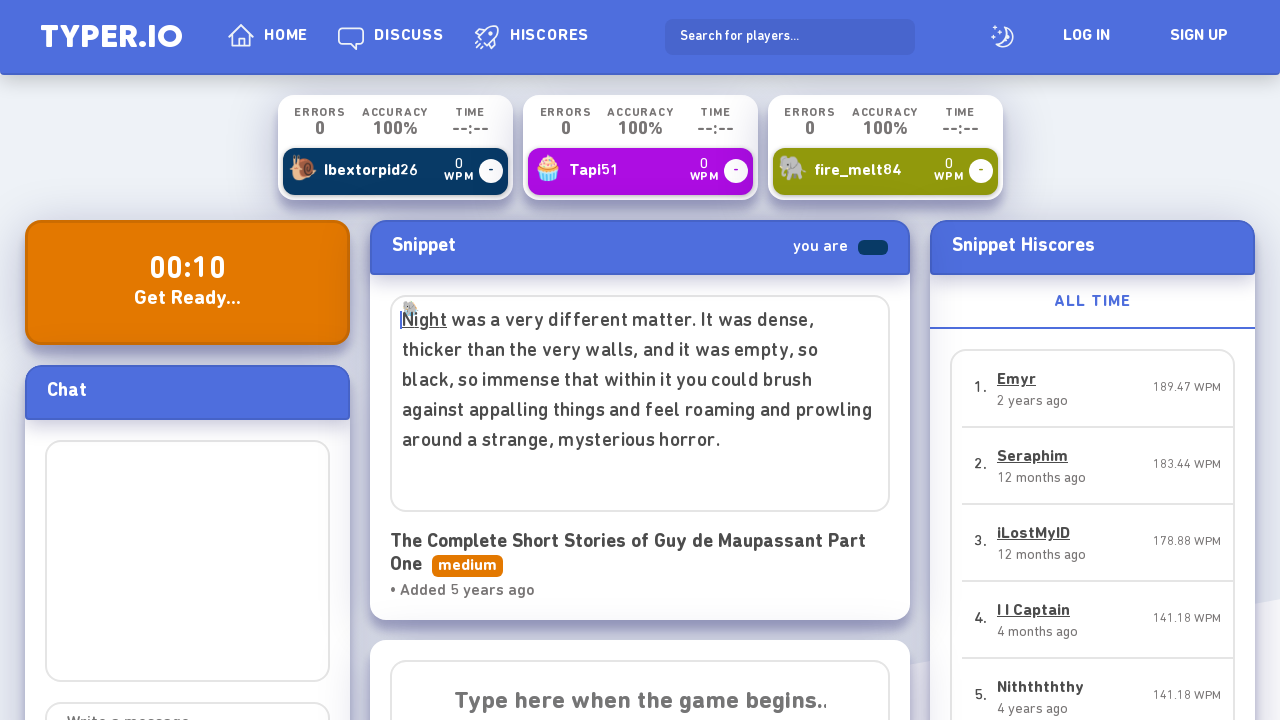

Typed word 'Night'
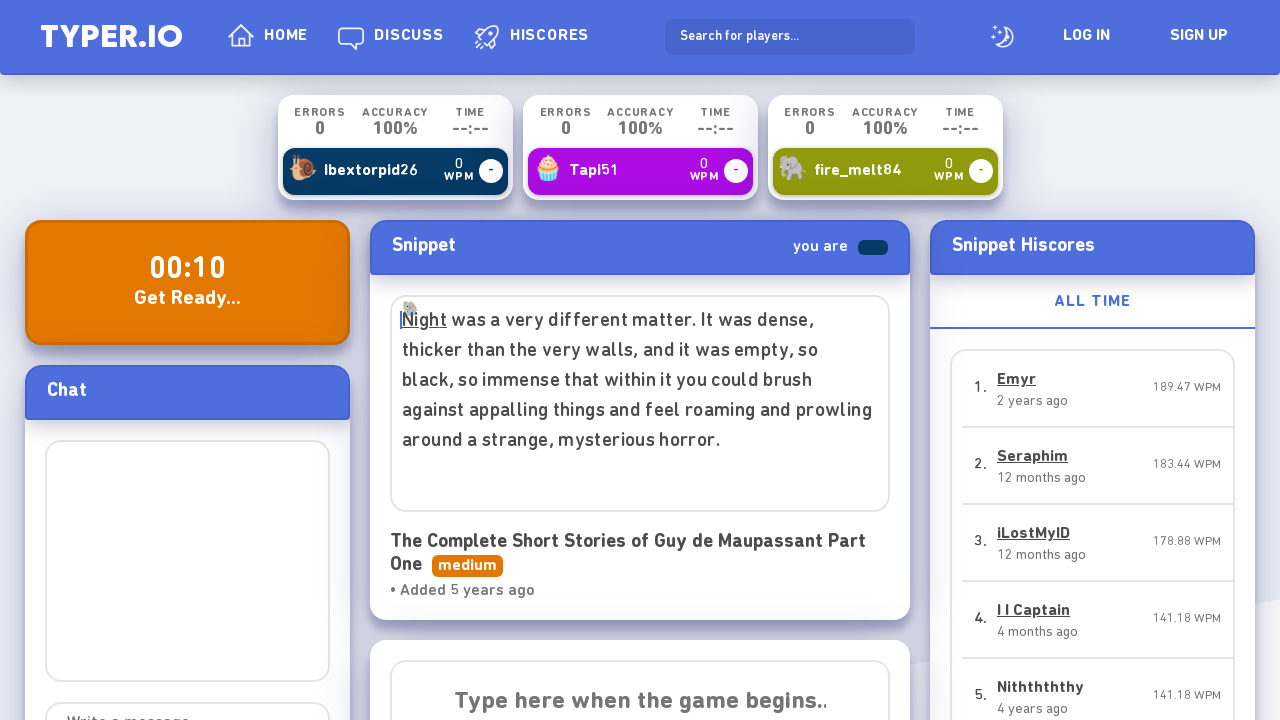

Pressed space to advance to next word
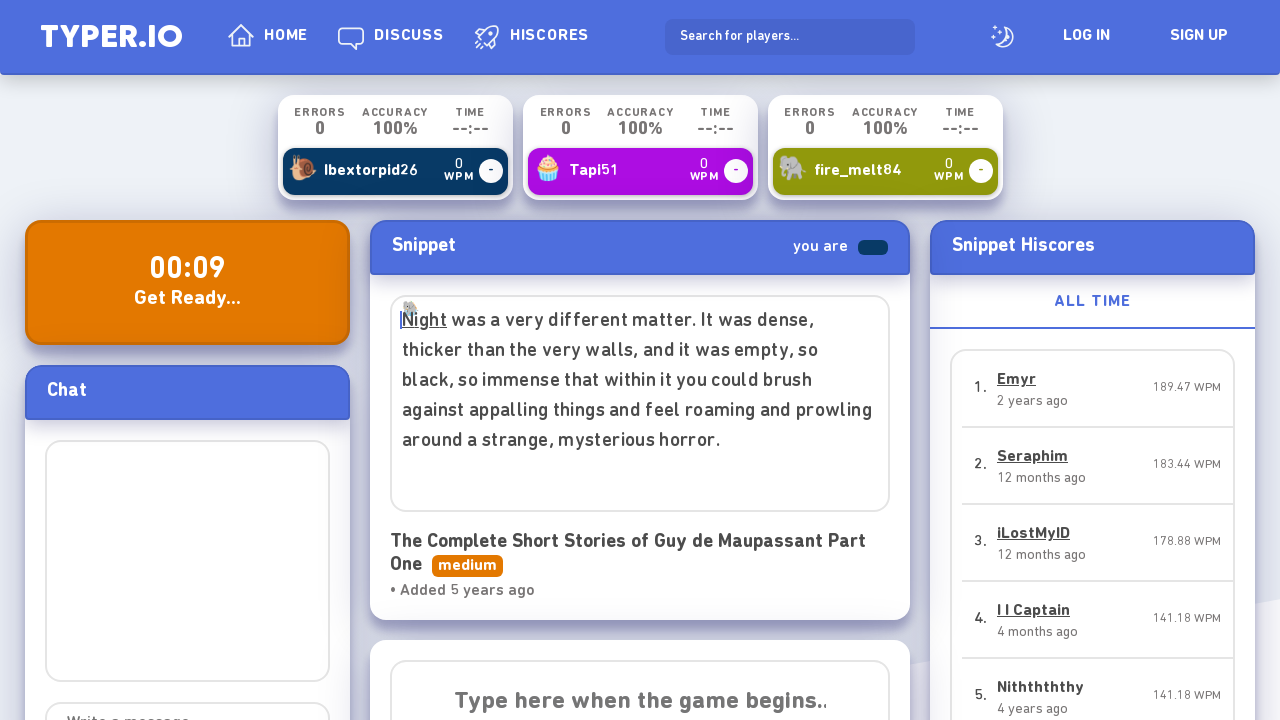

Applied human-like typing delay
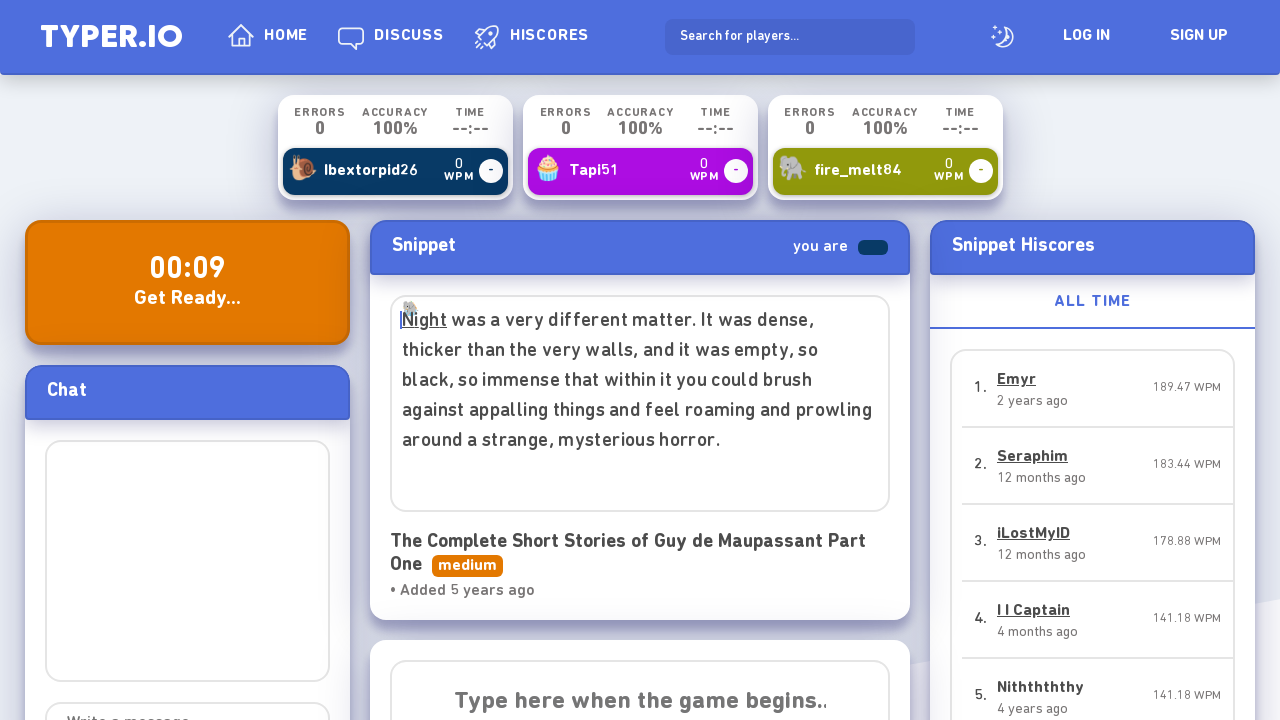

Retrieved current word from game board: 'Night'
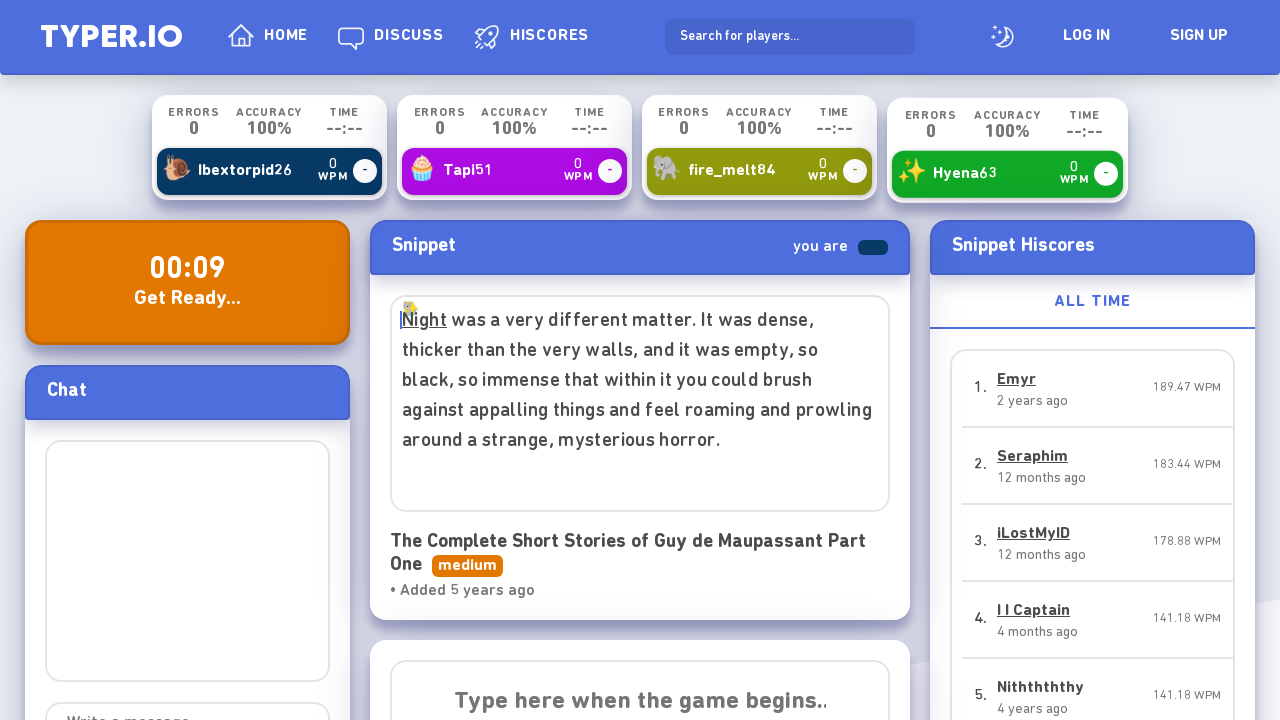

Typed word 'Night'
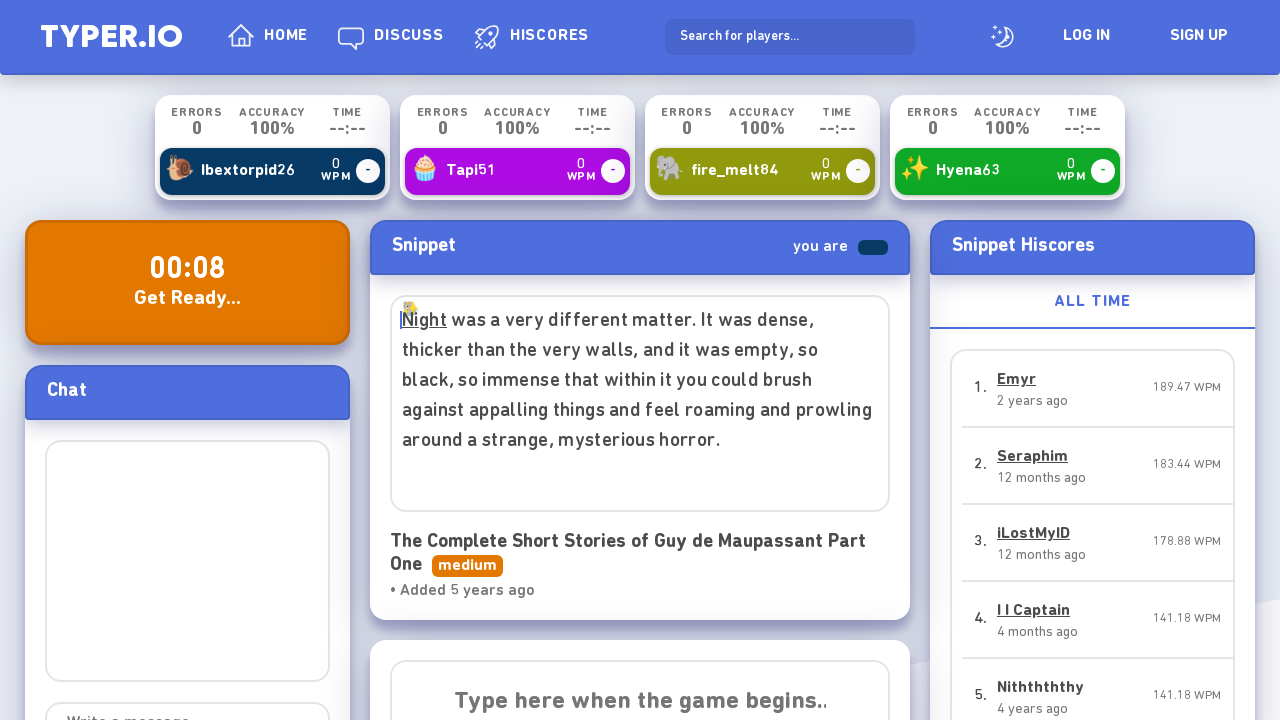

Pressed space to advance to next word
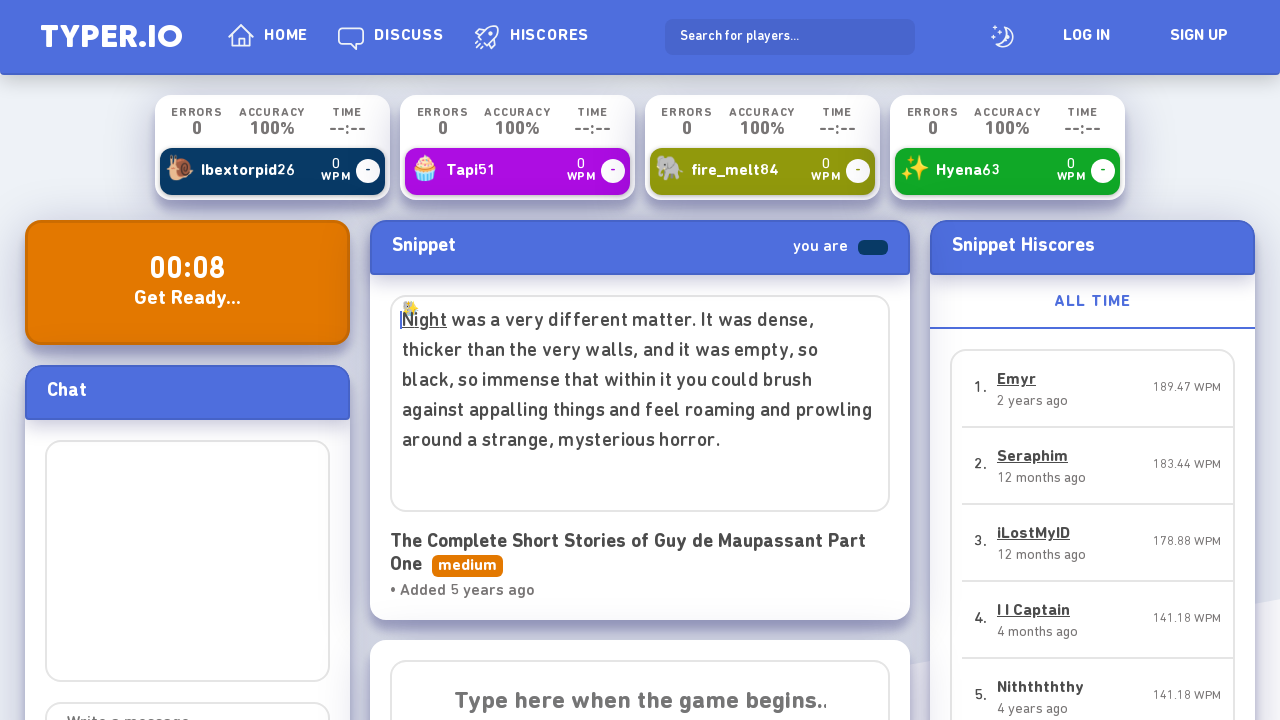

Applied human-like typing delay
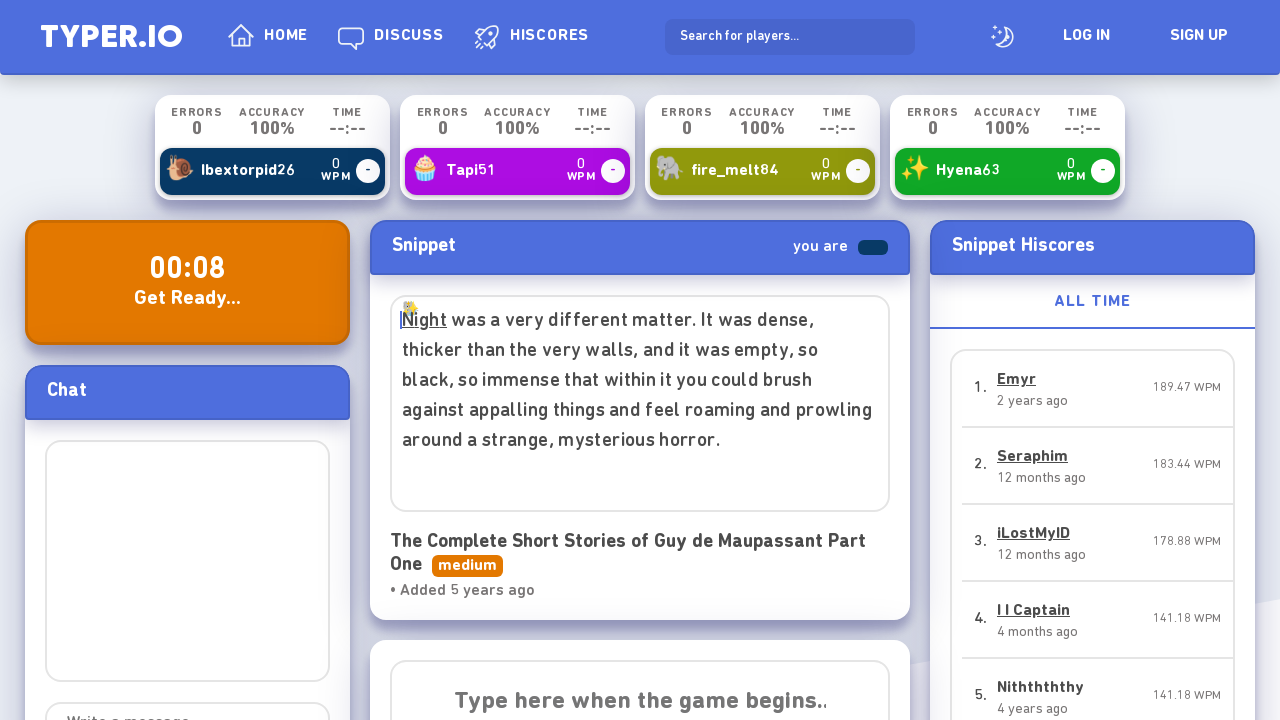

Retrieved current word from game board: 'Night'
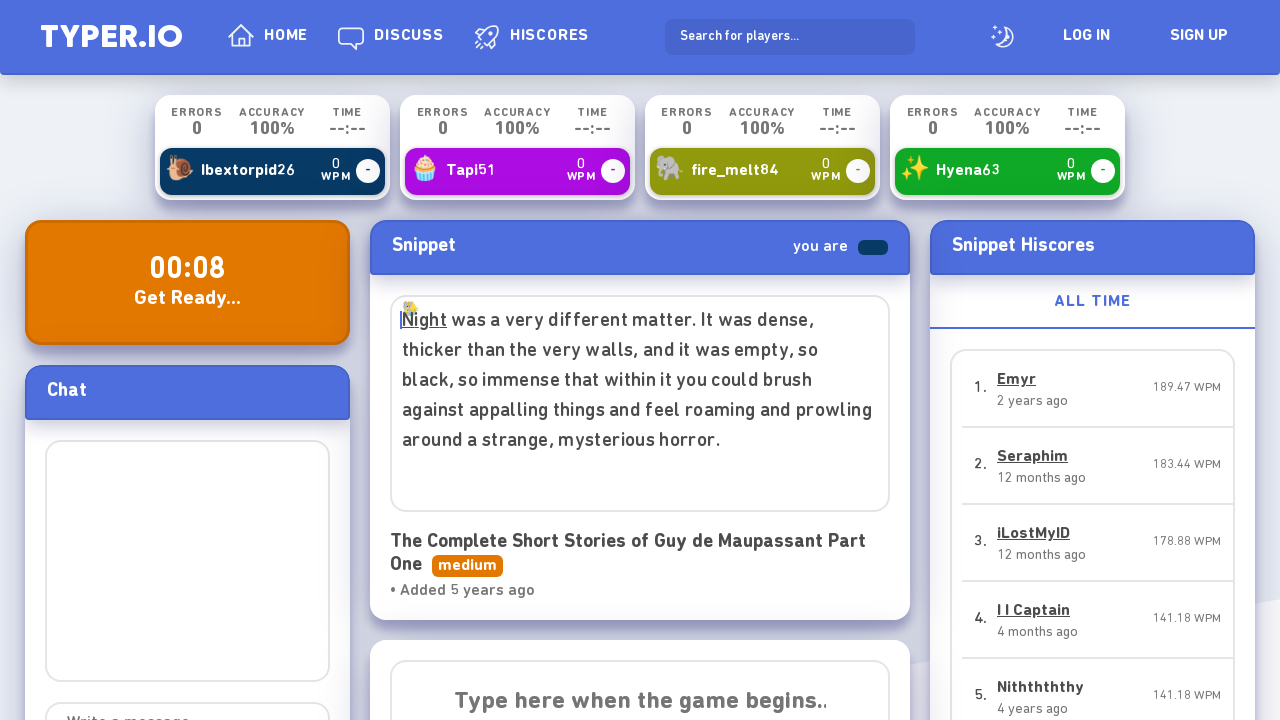

Typed word 'Night'
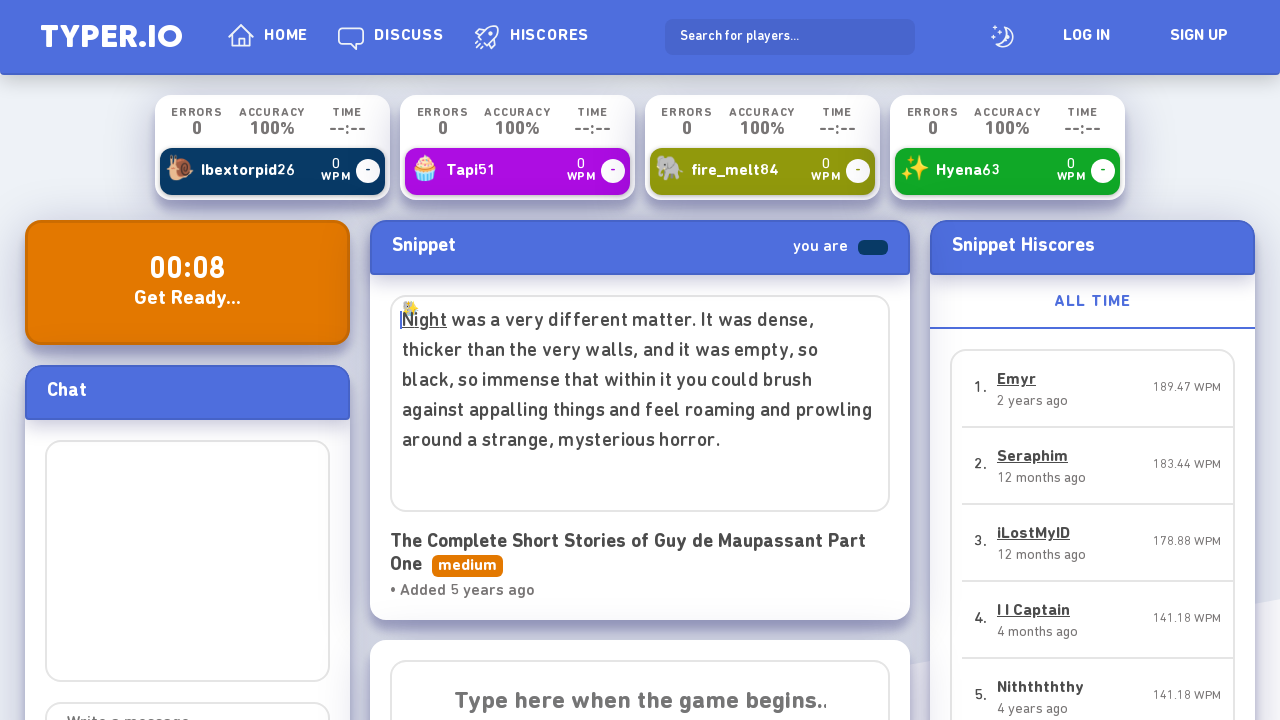

Pressed space to advance to next word
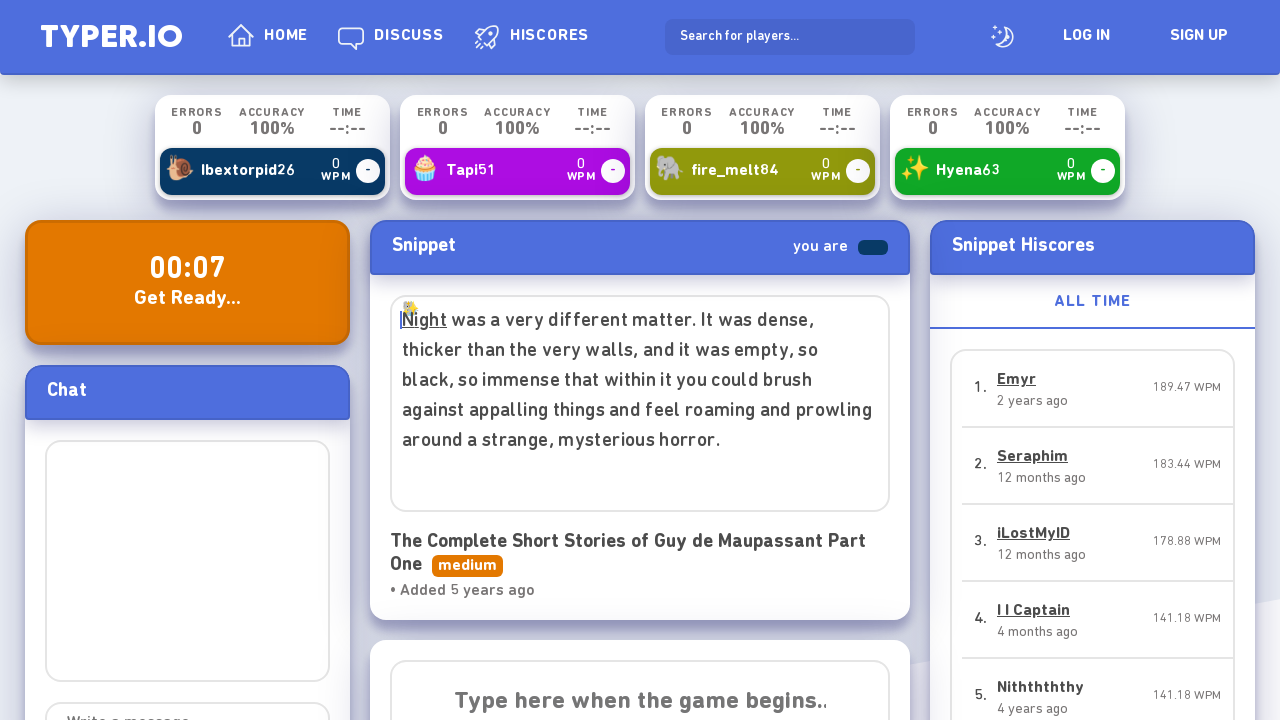

Applied human-like typing delay
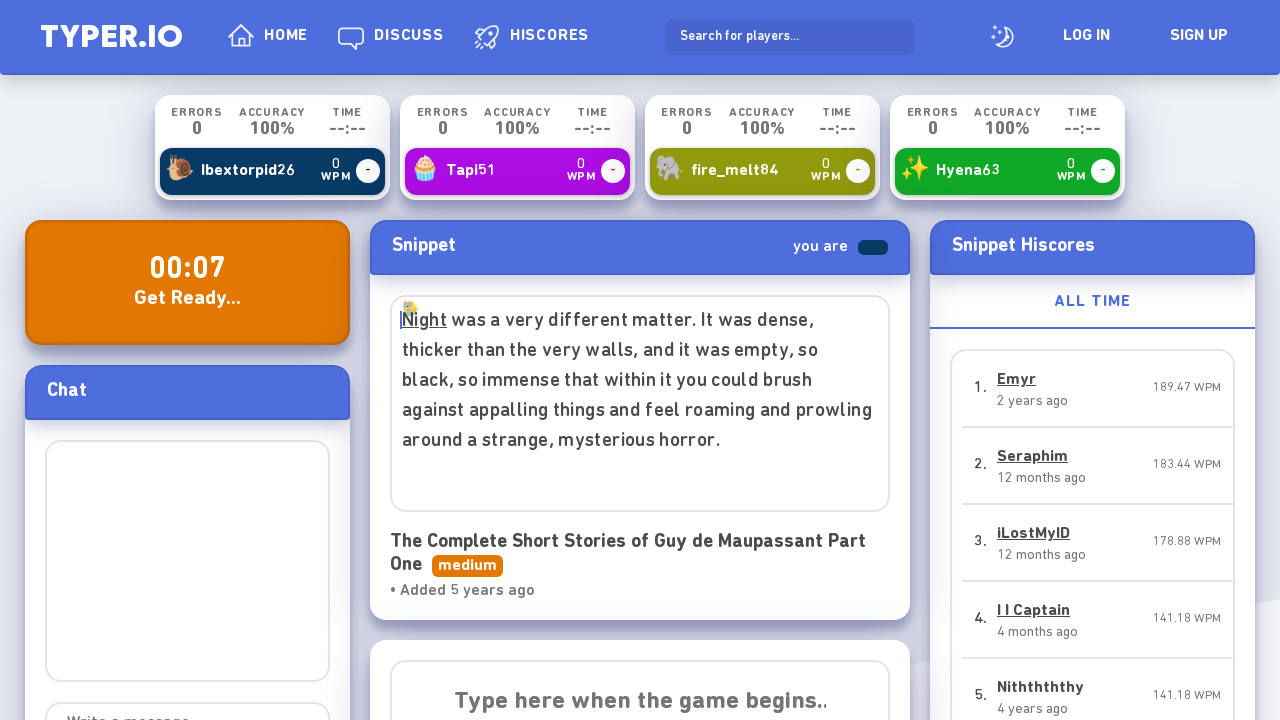

Retrieved current word from game board: 'Night'
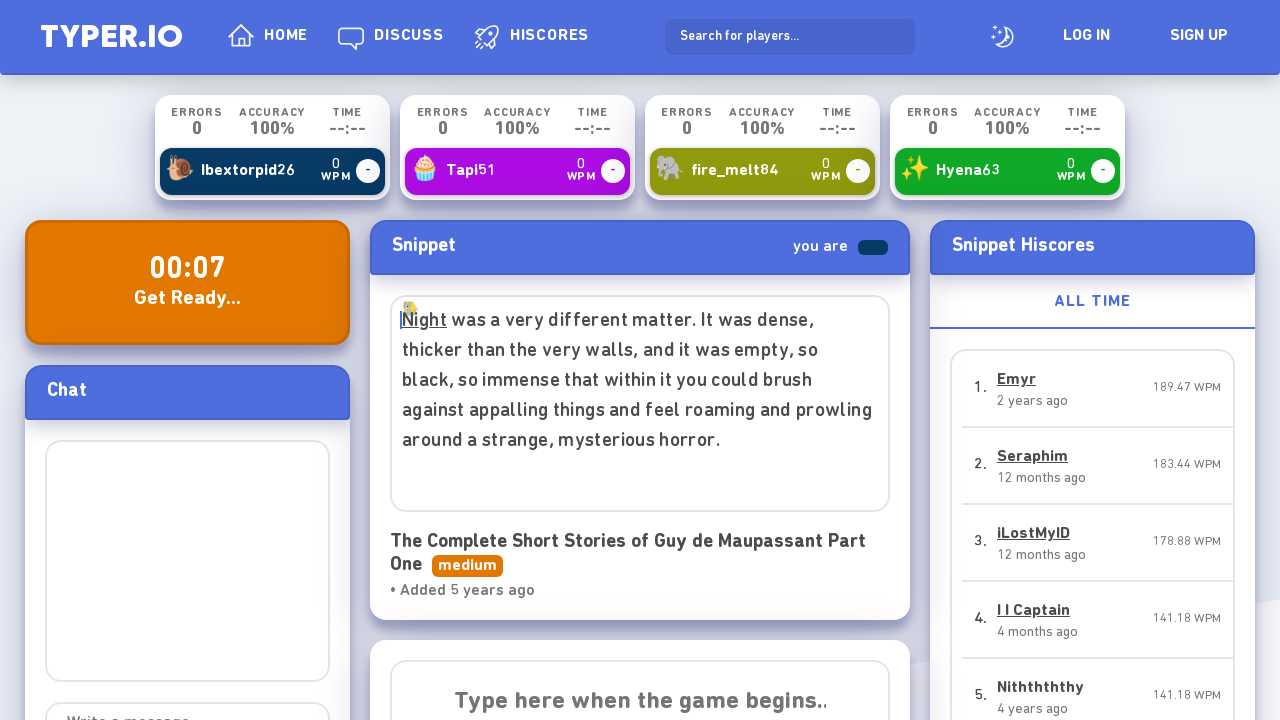

Typed word 'Night'
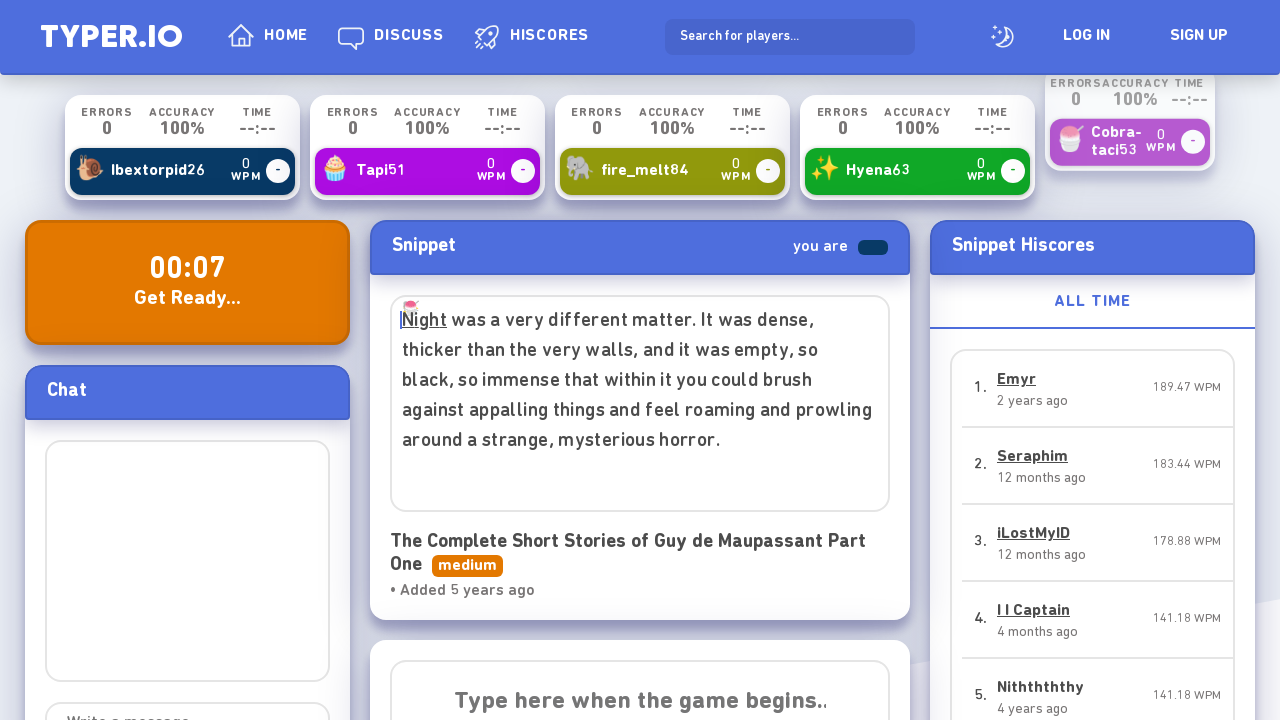

Pressed space to advance to next word
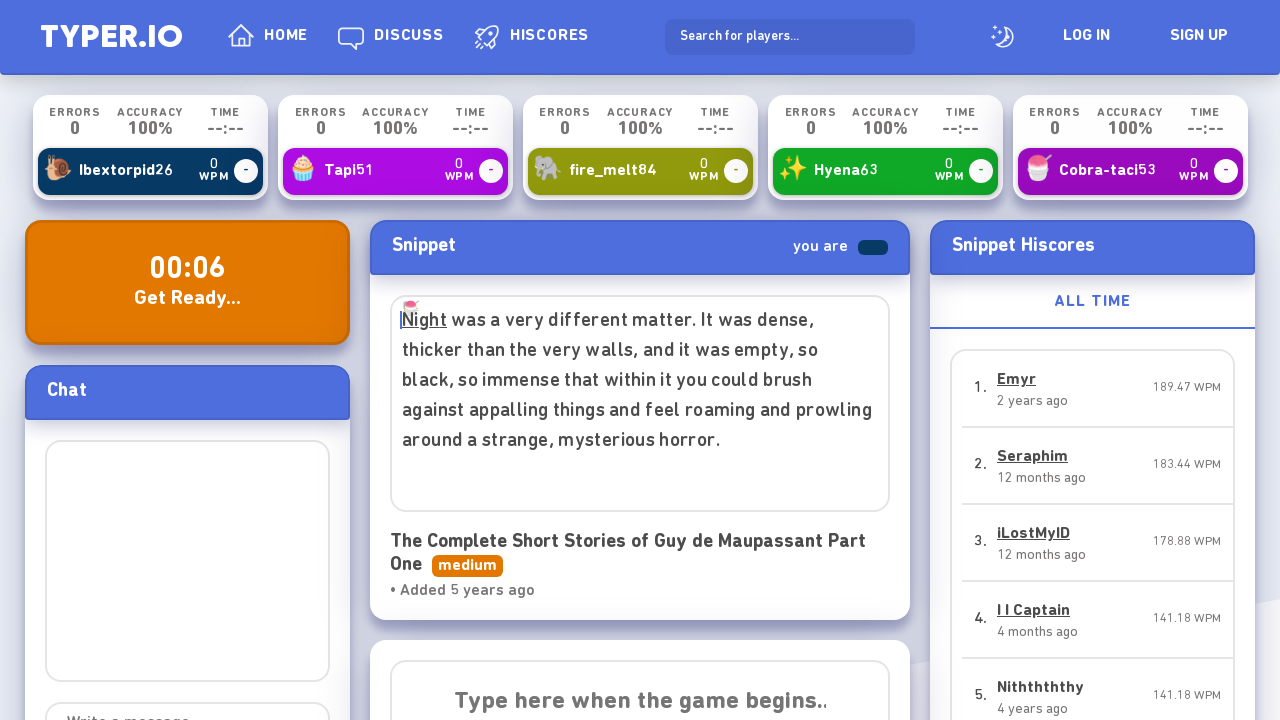

Applied human-like typing delay
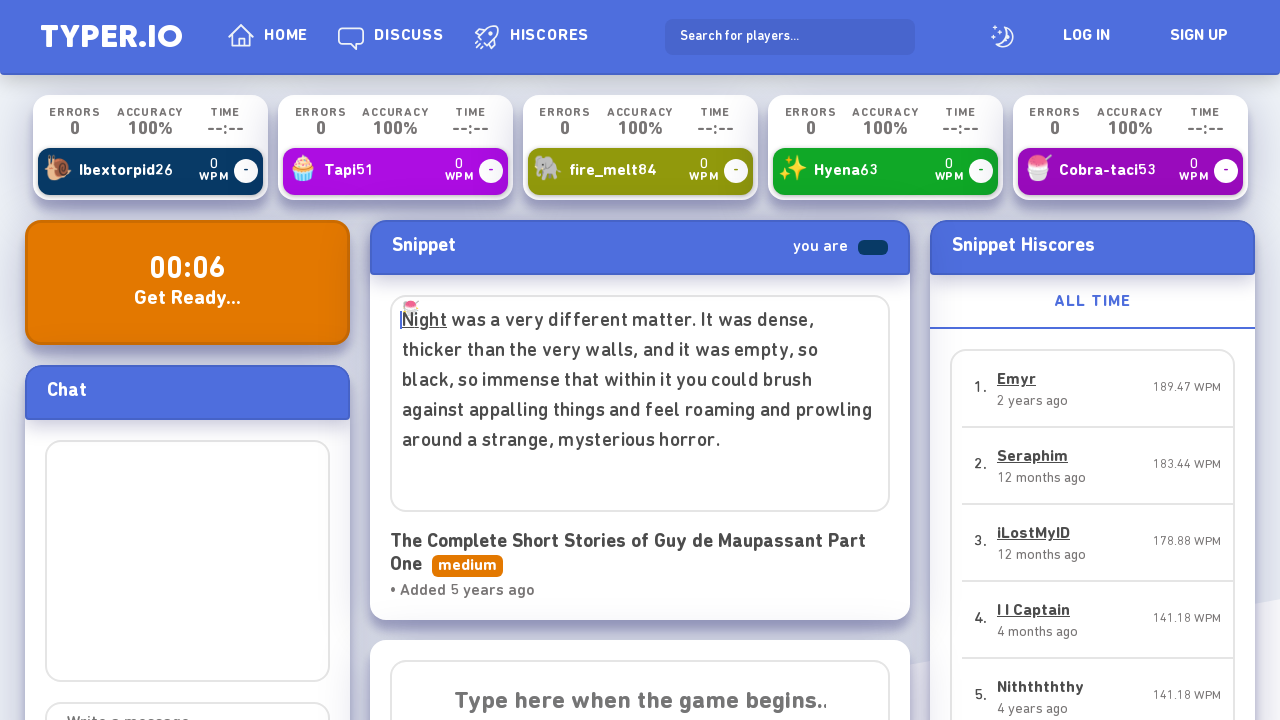

Retrieved current word from game board: 'Night'
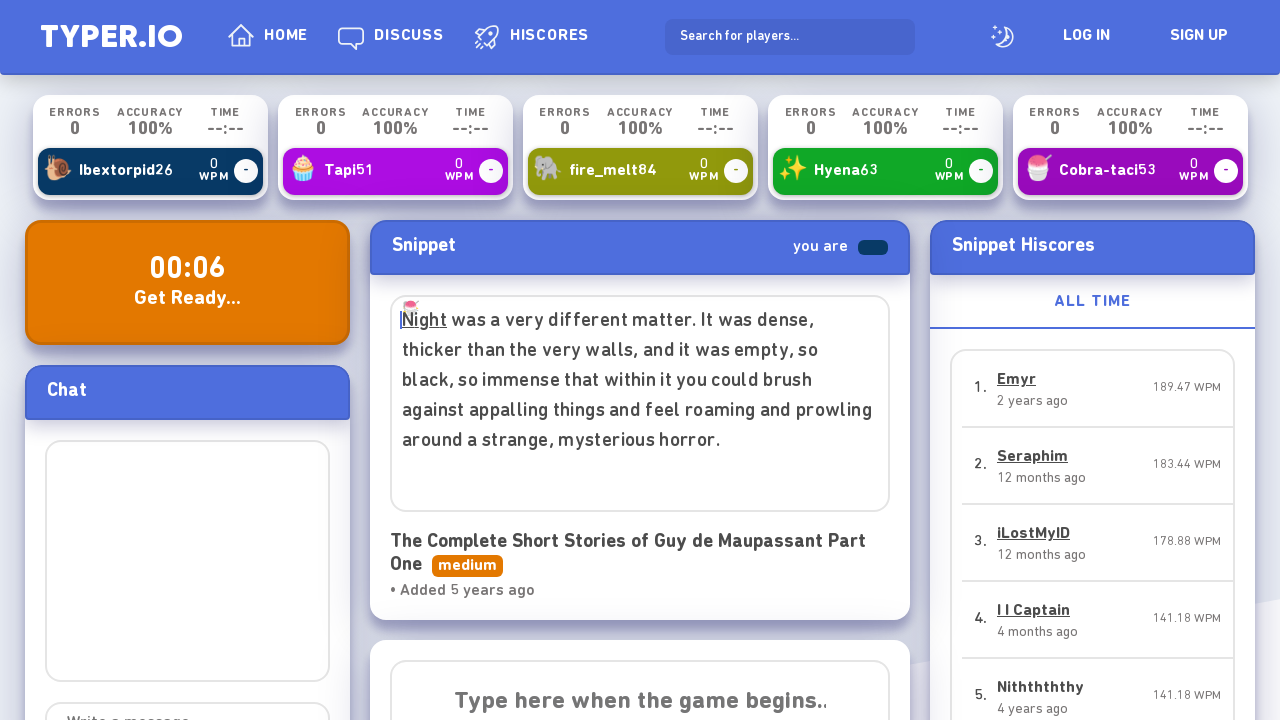

Typed word 'Night'
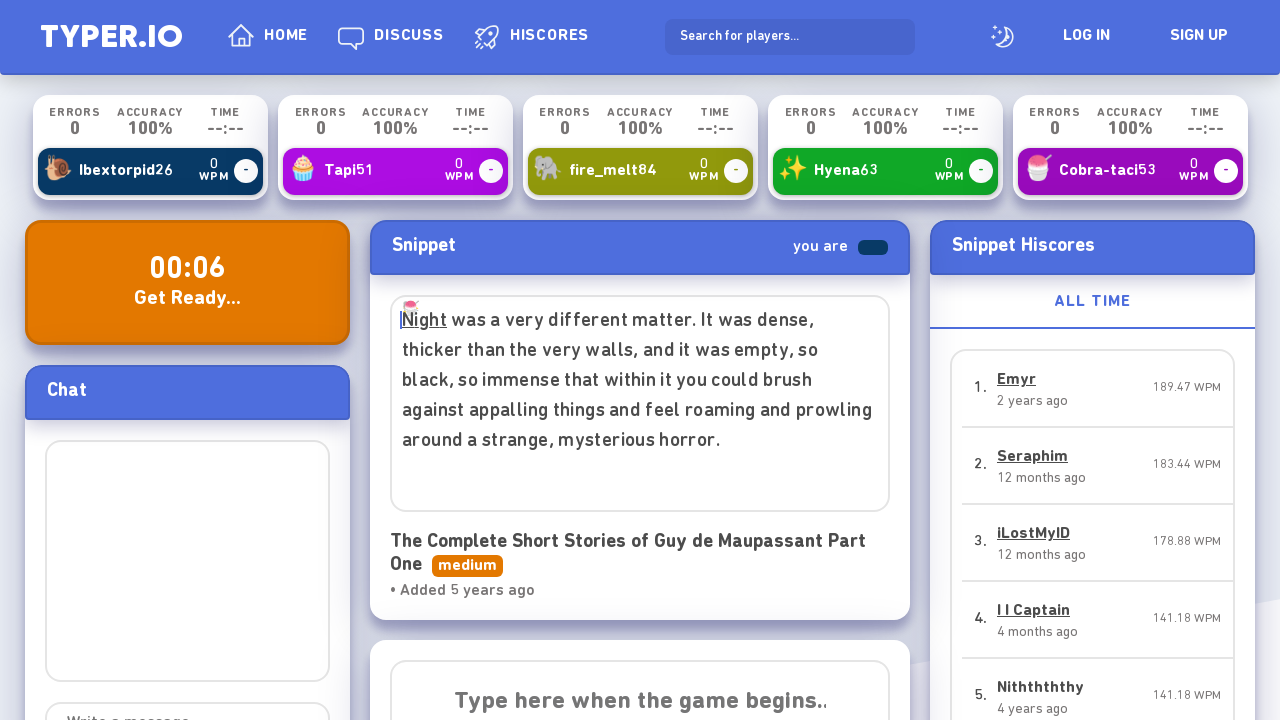

Pressed space to advance to next word
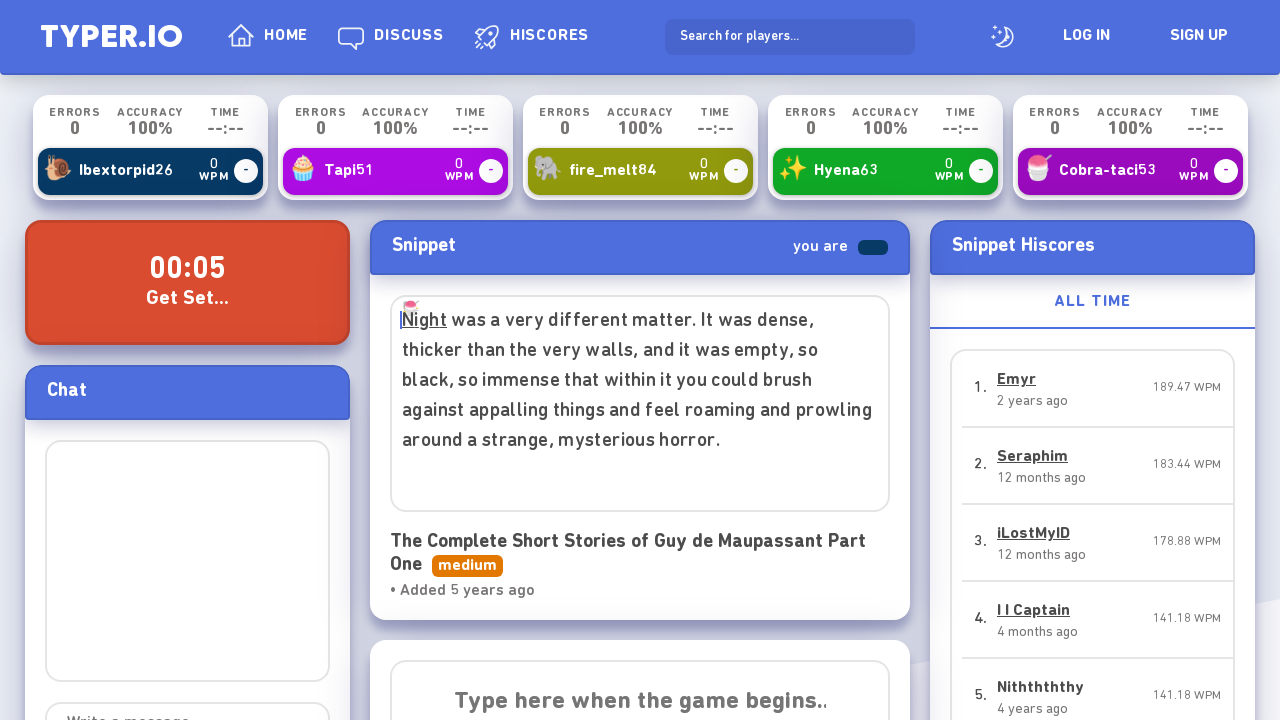

Applied human-like typing delay
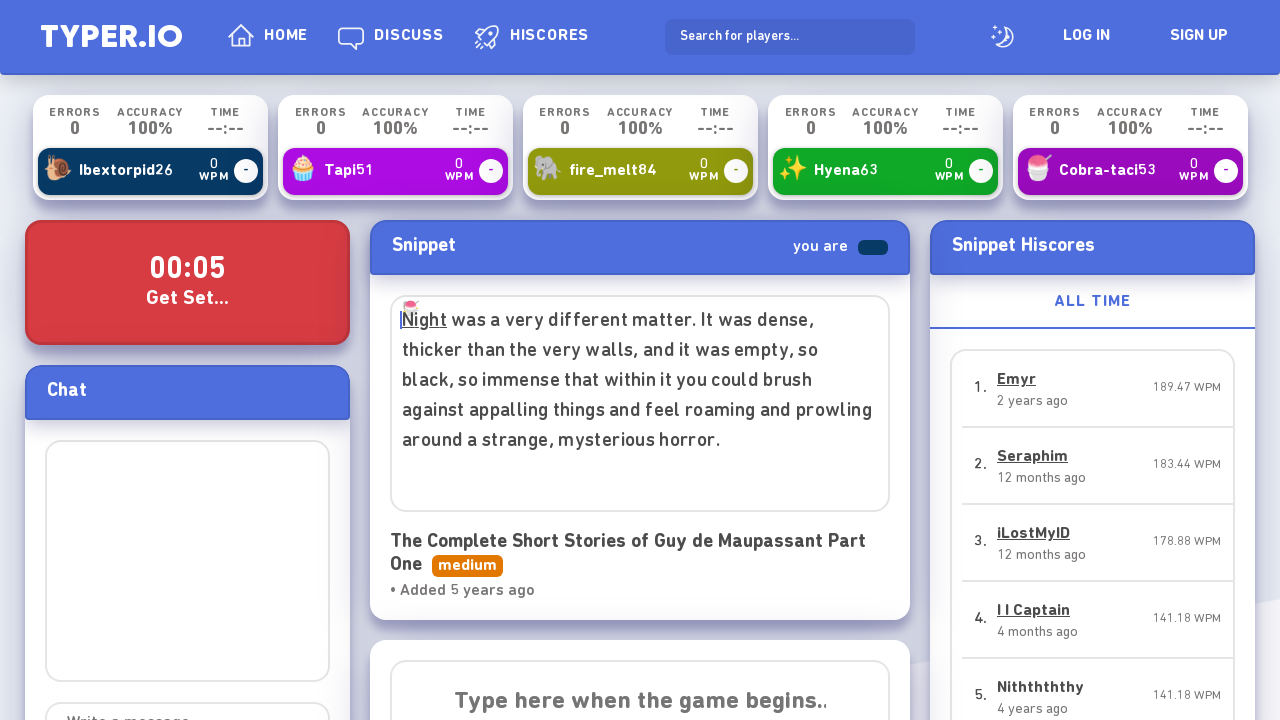

Retrieved current word from game board: 'Night'
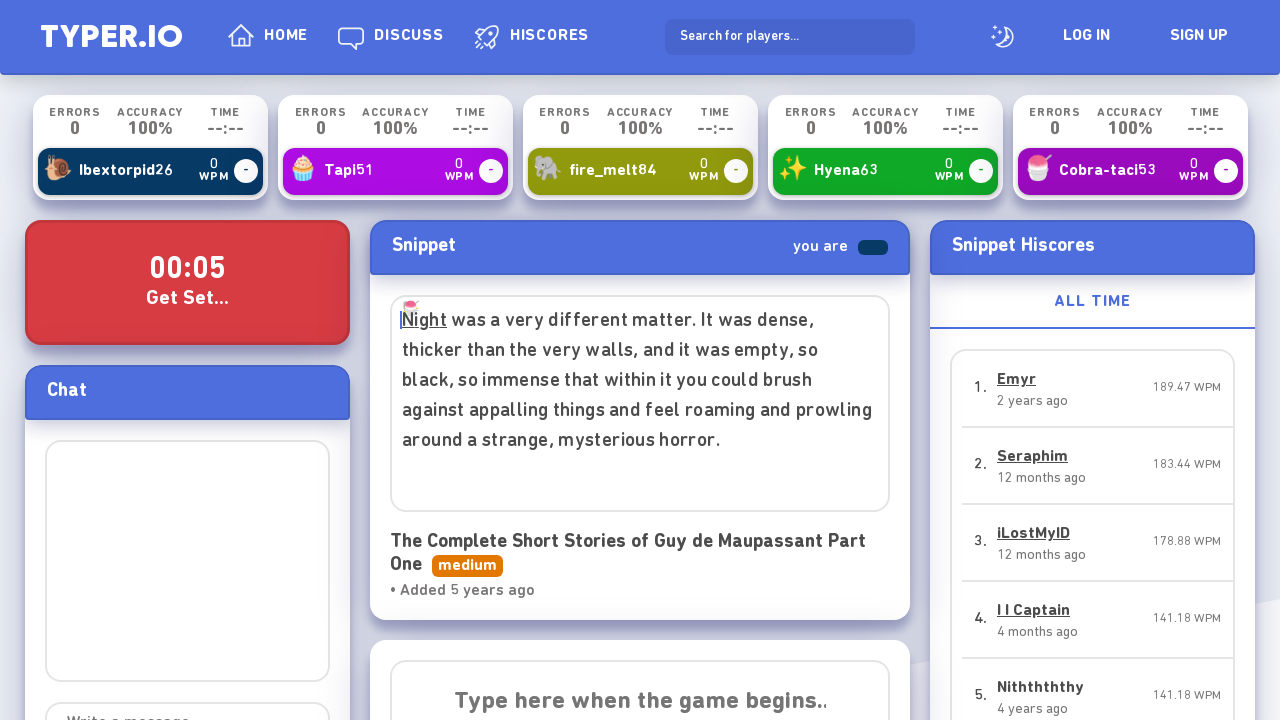

Typed word 'Night'
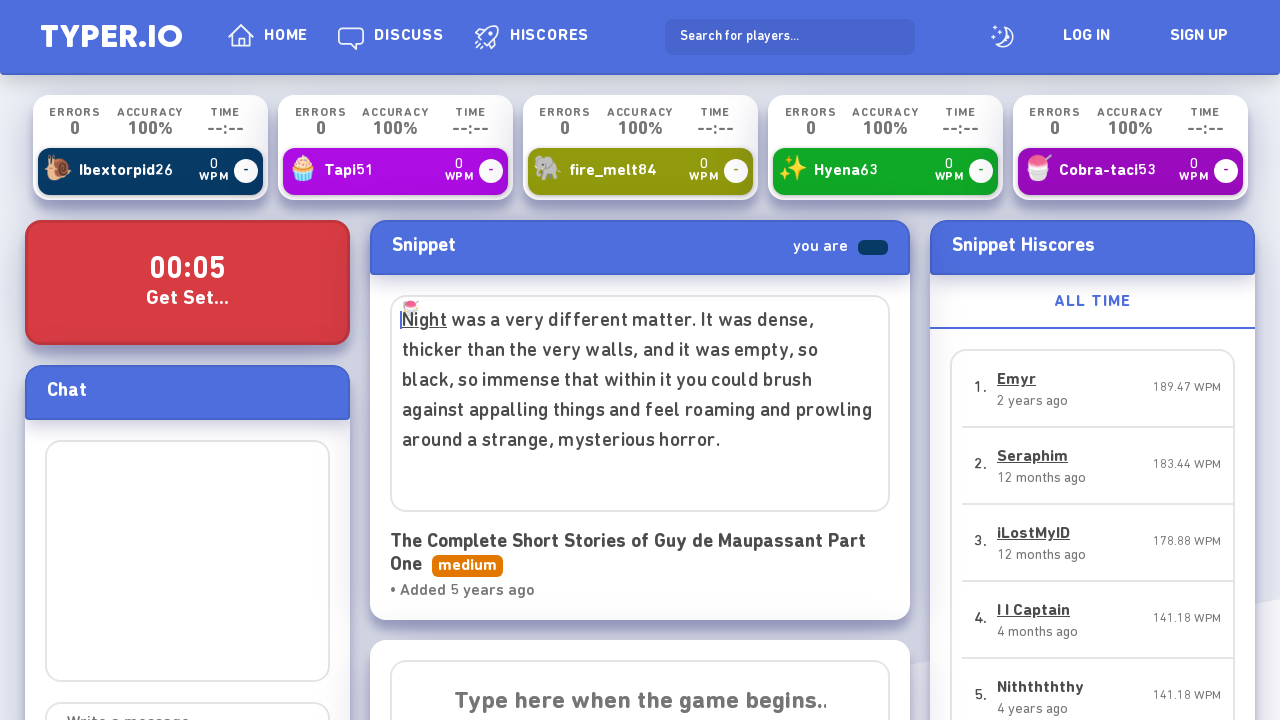

Pressed space to advance to next word
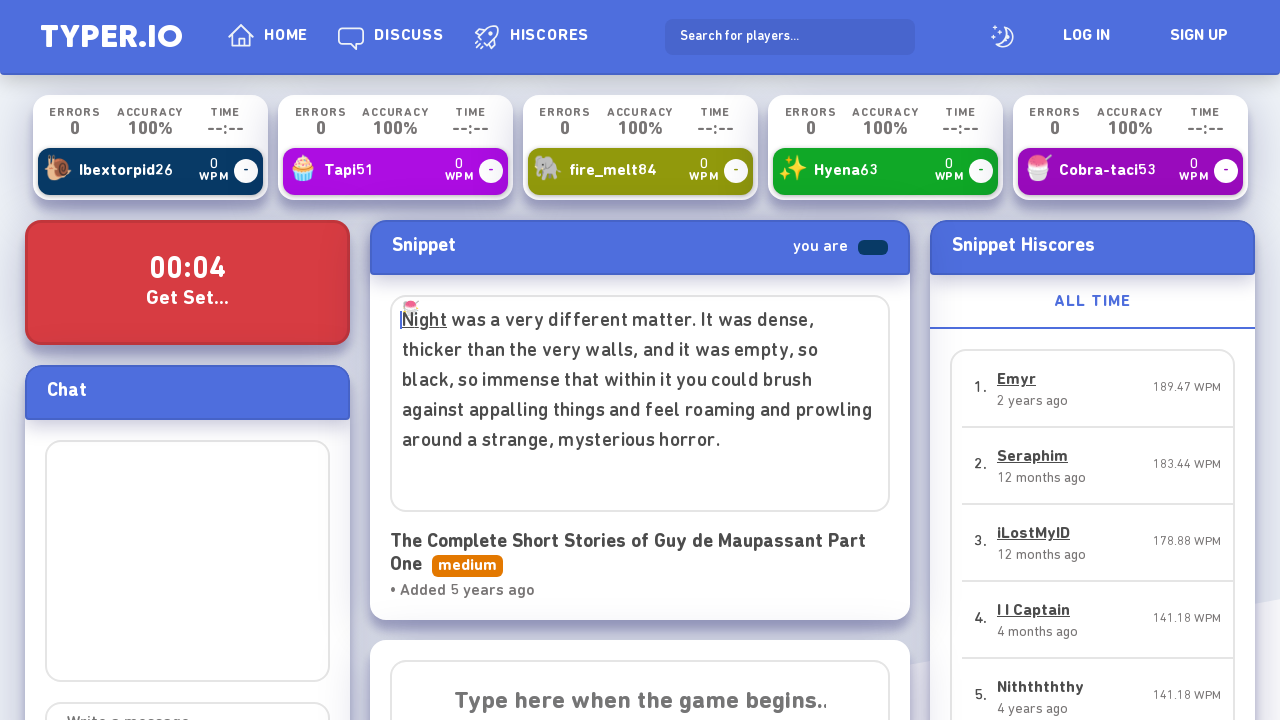

Applied human-like typing delay
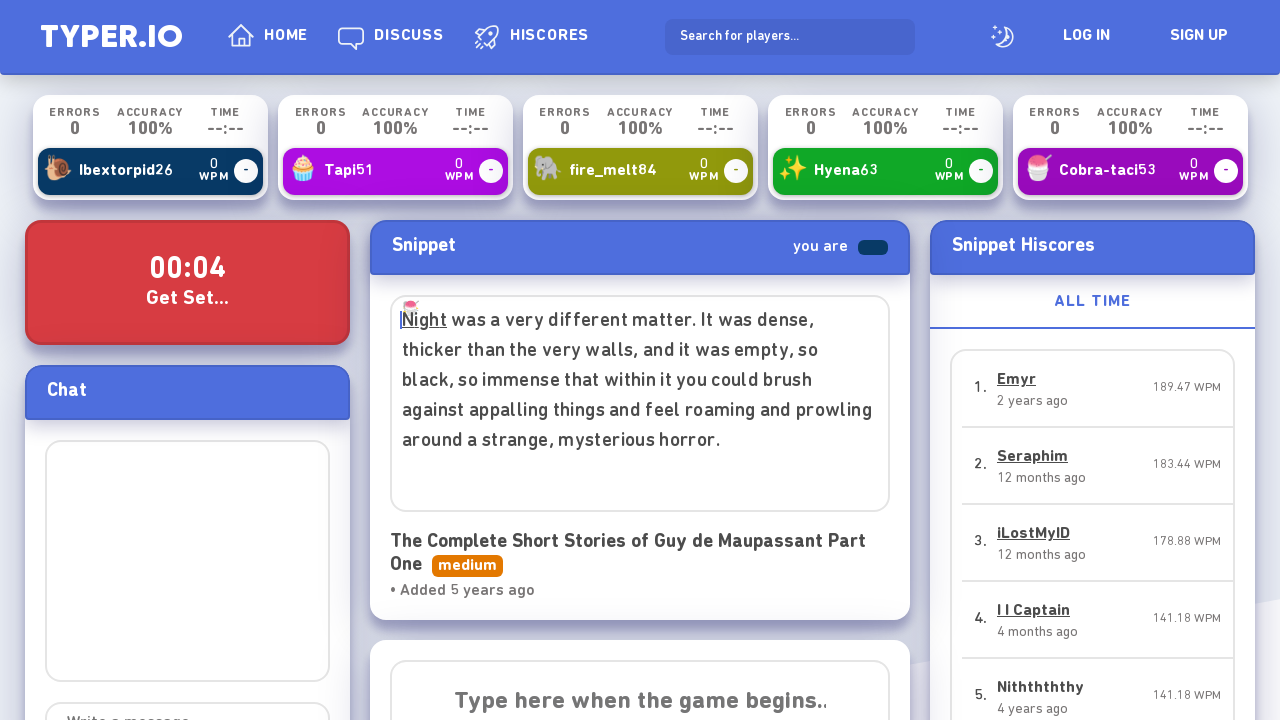

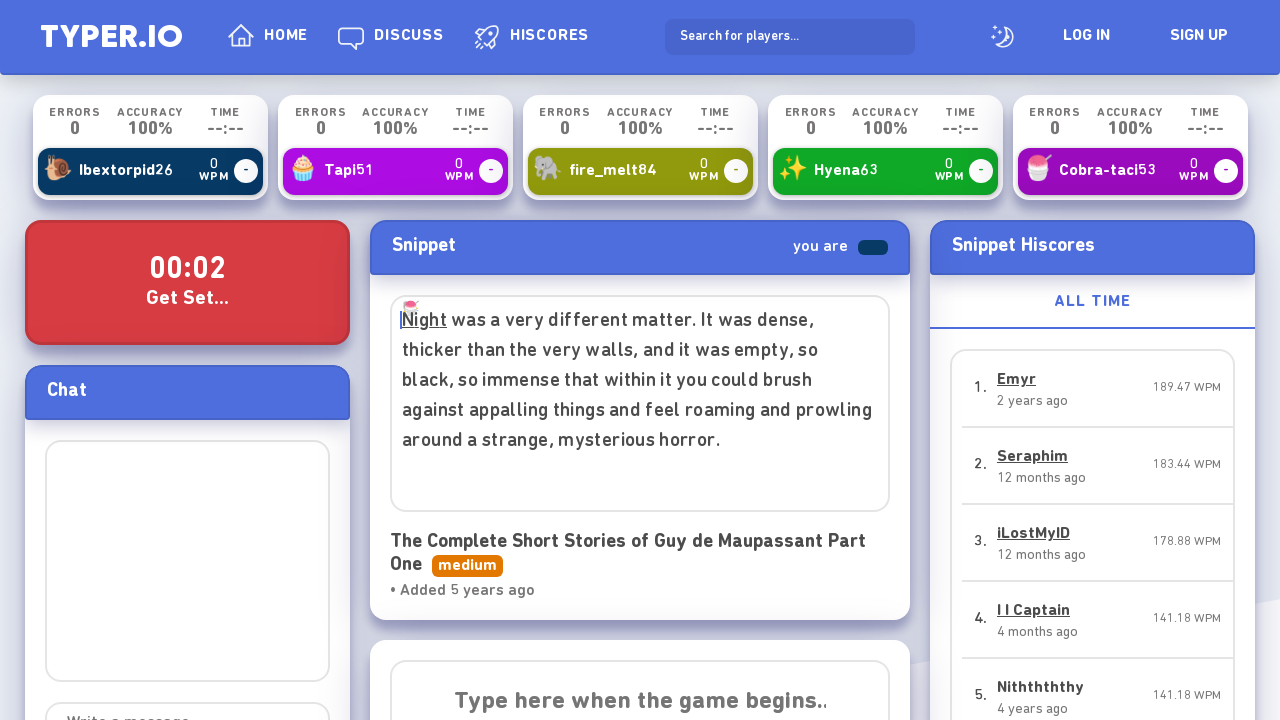